Interacts with a p5.js dots canvas application by sending keyboard commands (arrow keys for movement and number keys for color changes) to control elements on the canvas.

Starting URL: https://msbundles.github.io/Bundles-Personal-Programming-Betterment/p5/1-Dots/

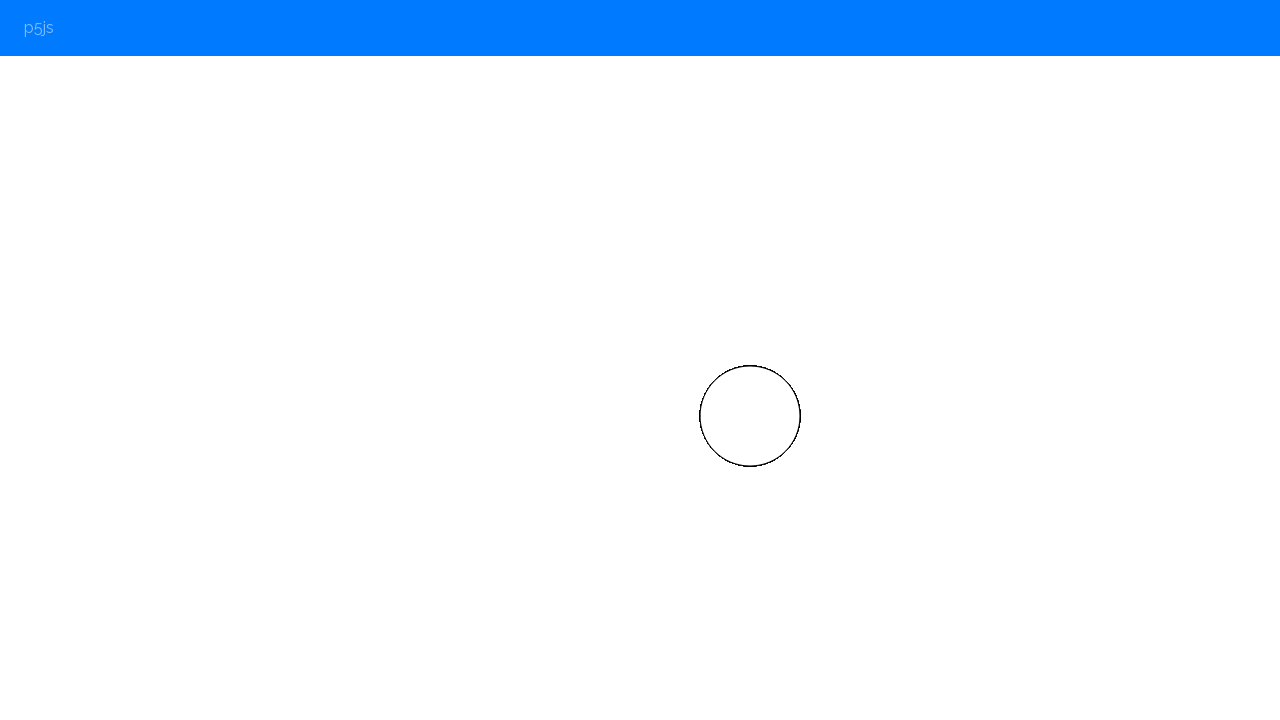

Clicked on canvas body to focus it at (640, 360) on body
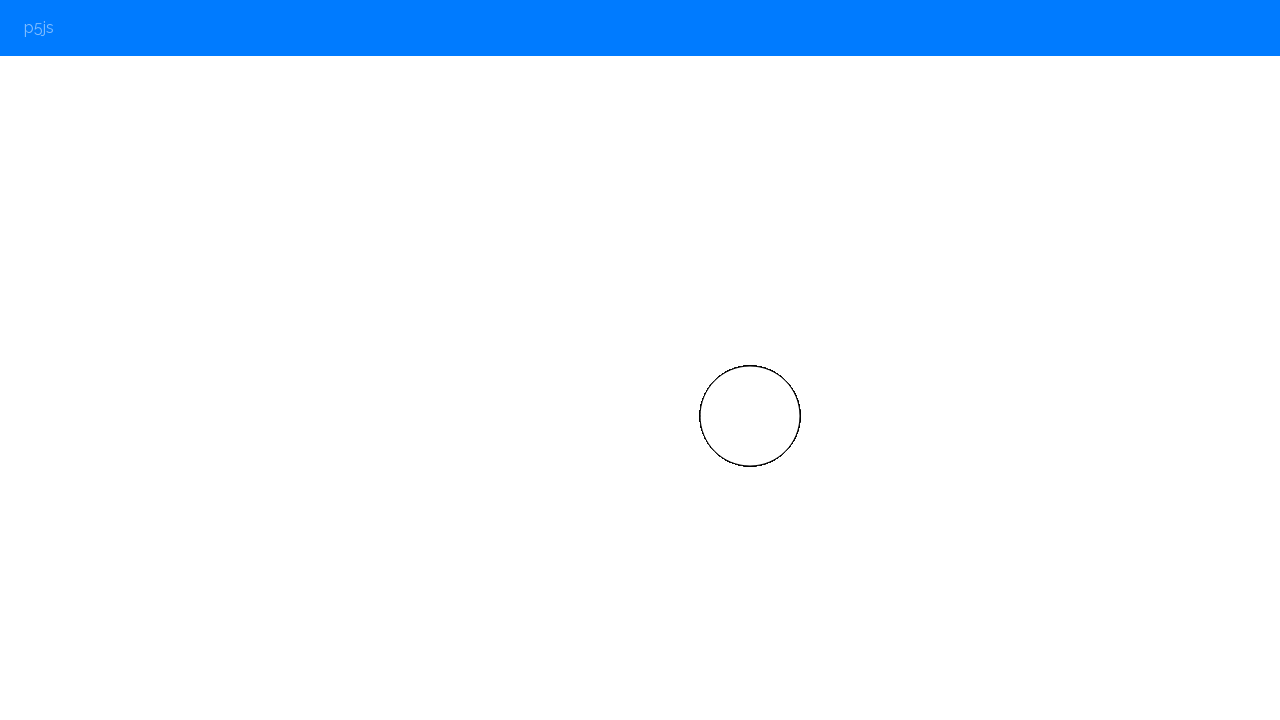

Pressed 'w' key to adjust width/size
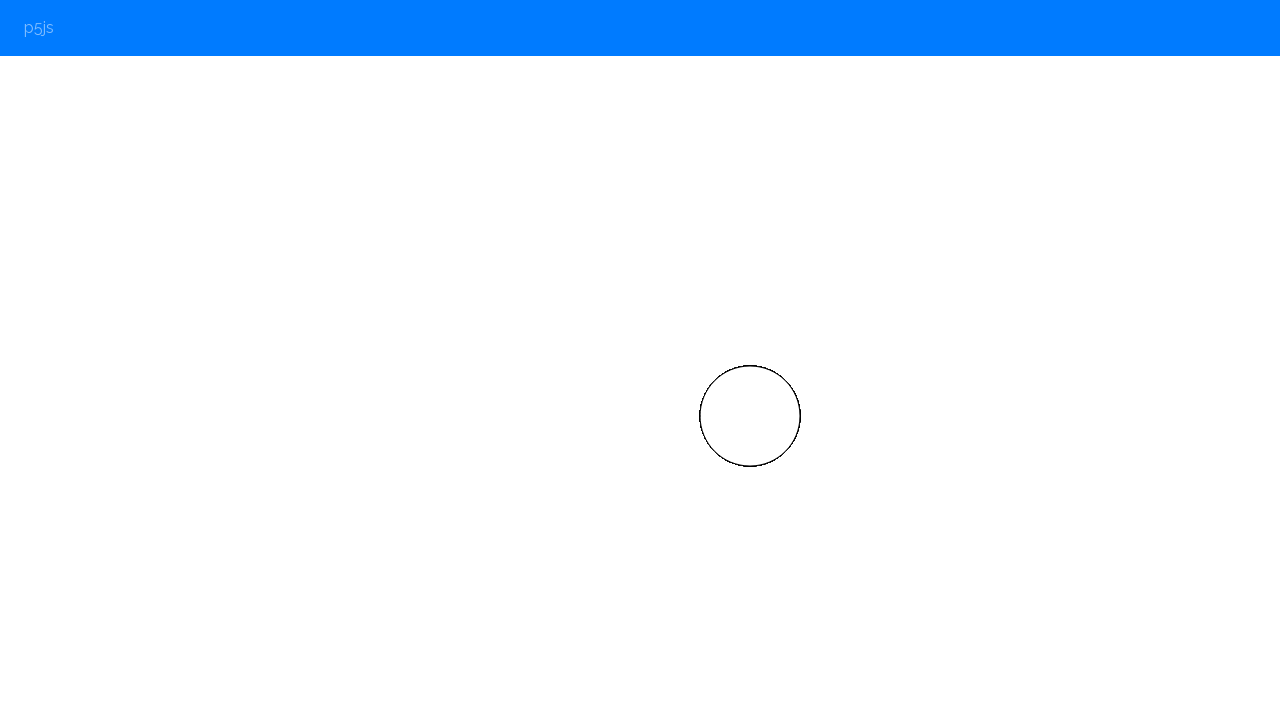

Waited 100ms for width adjustment
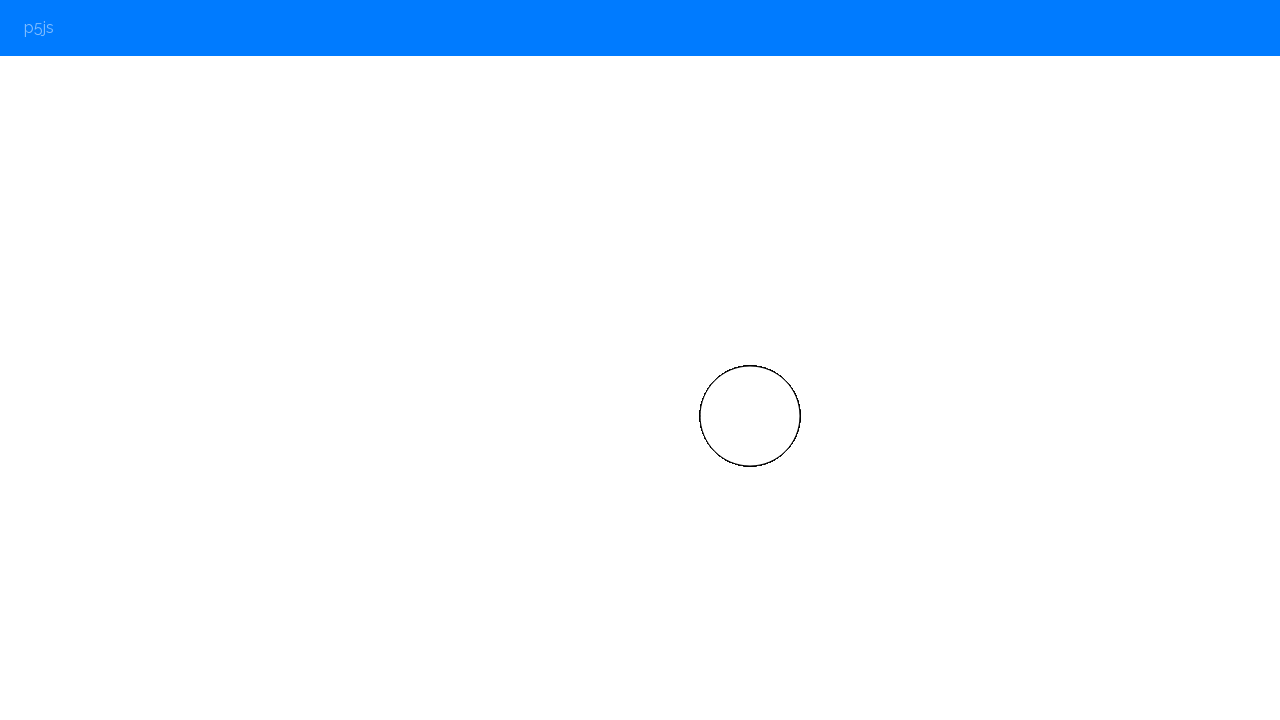

Pressed 'w' key to adjust width/size
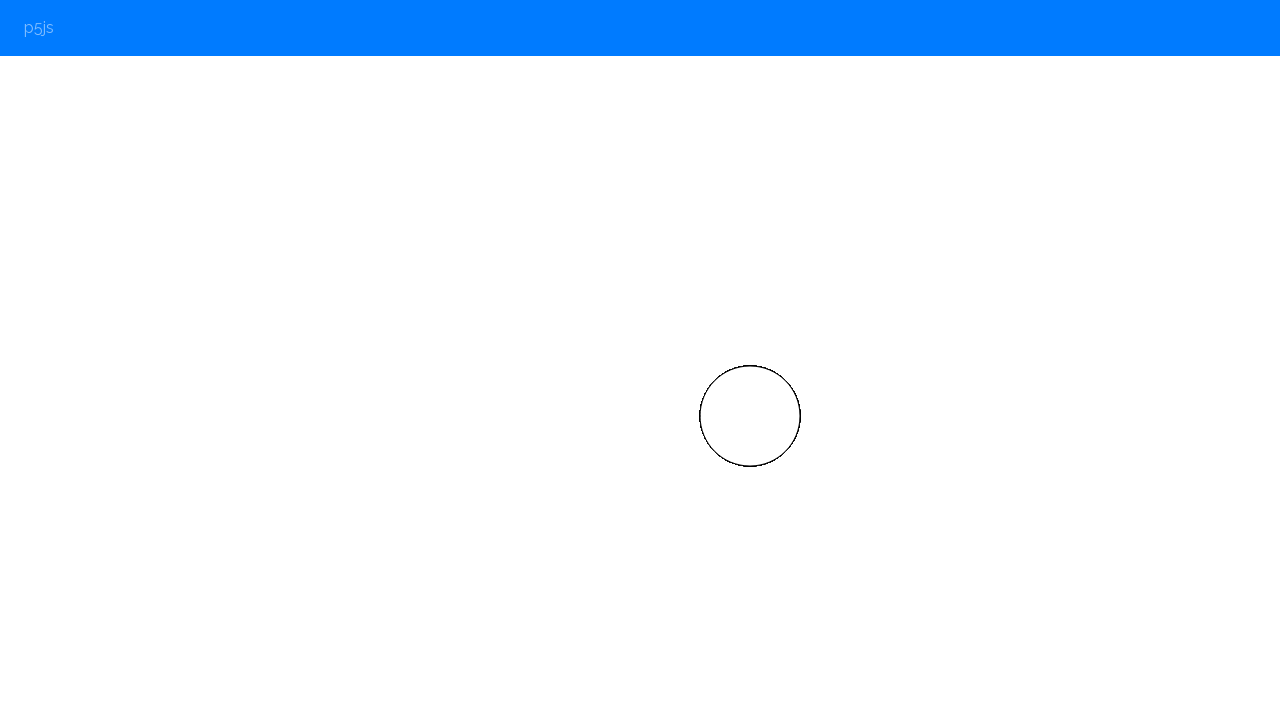

Waited 100ms for width adjustment
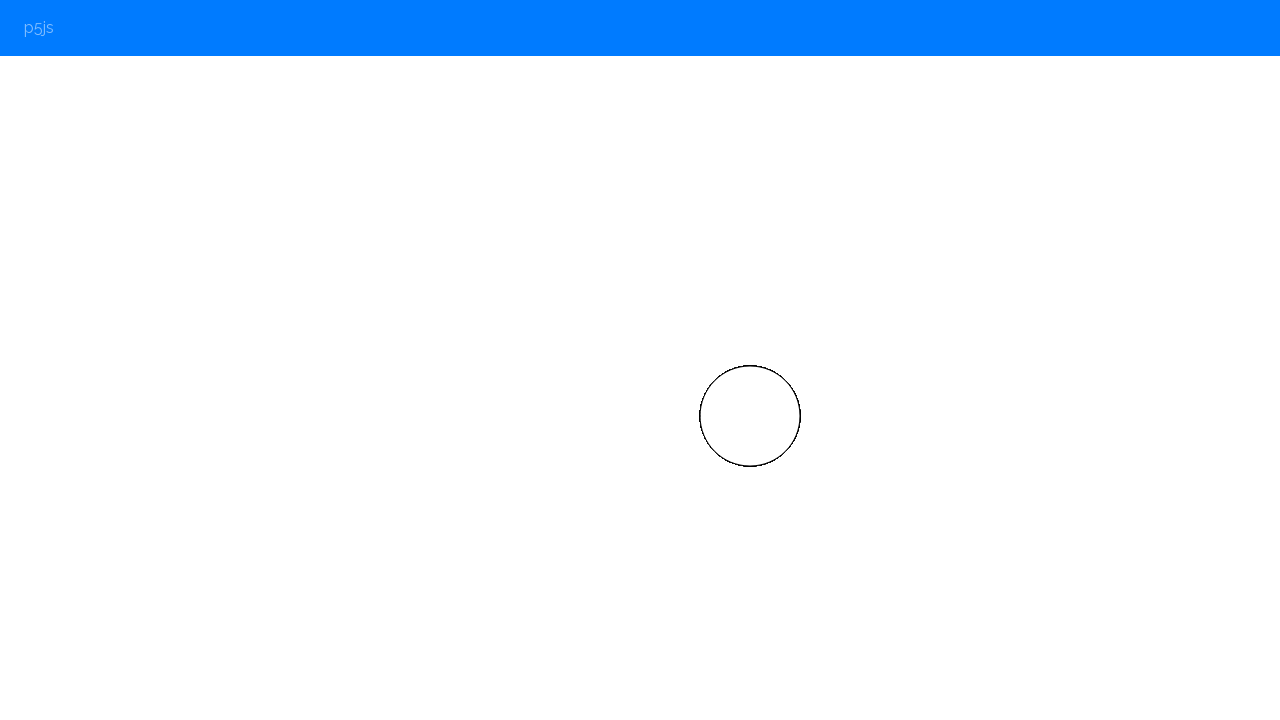

Pressed 'w' key to adjust width/size
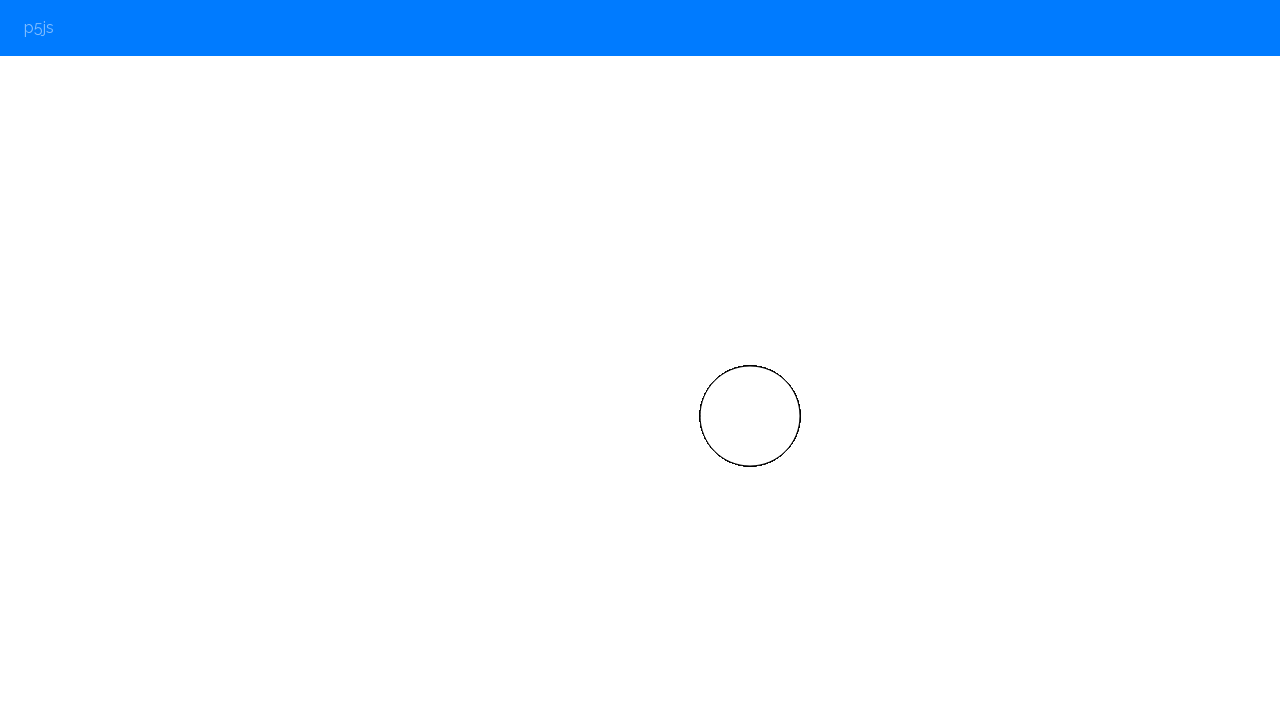

Waited 100ms for width adjustment
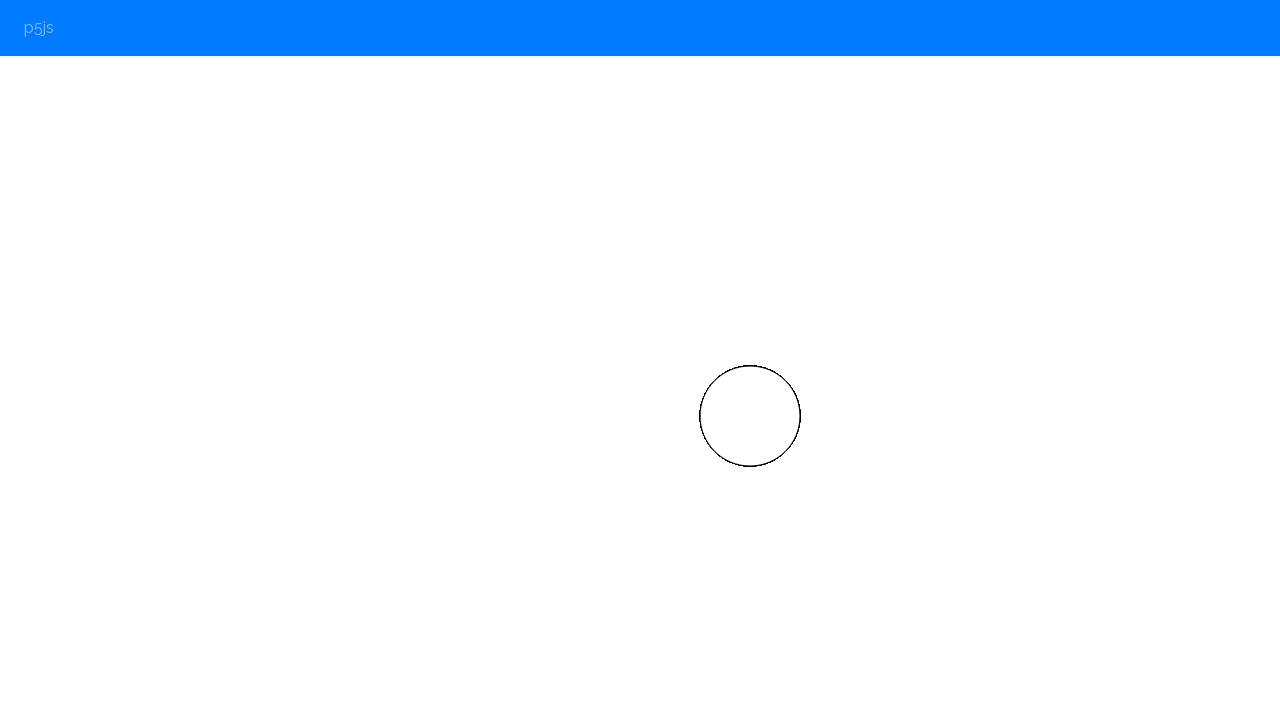

Pressed '2' key for random color change
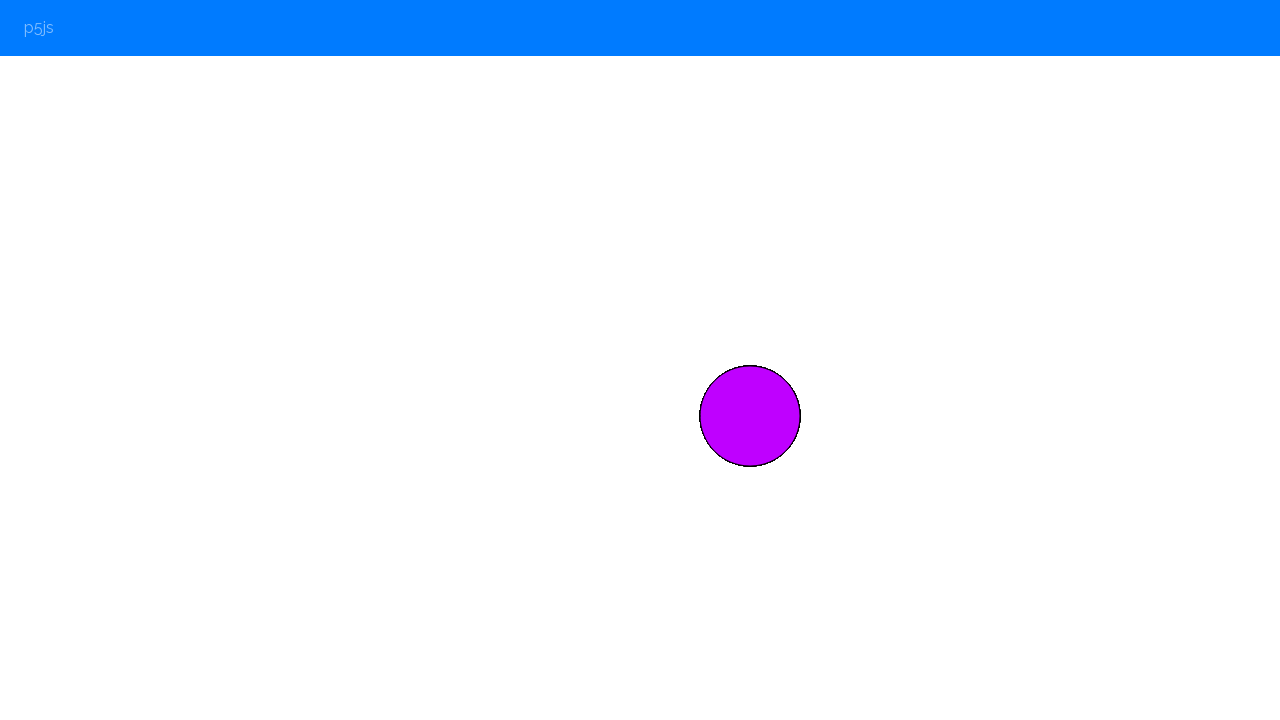

Waited 100ms for color change
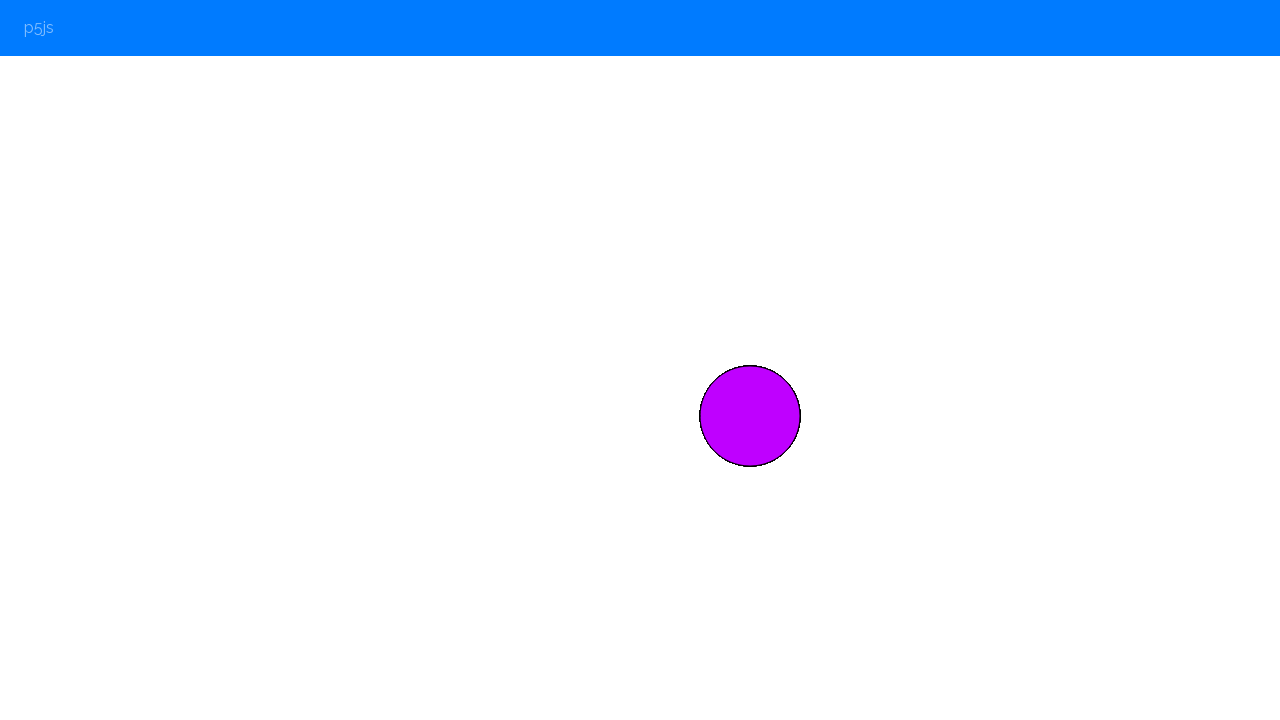

Pressed '2' key for random color change
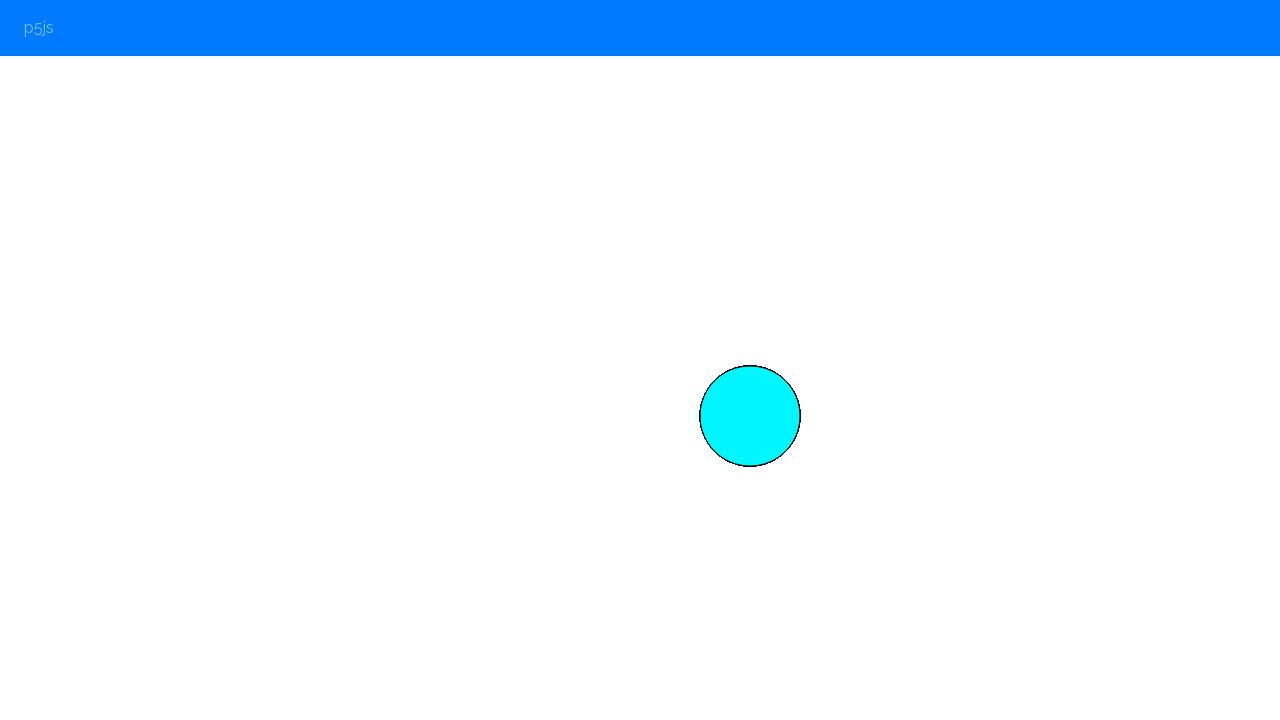

Waited 100ms for color change
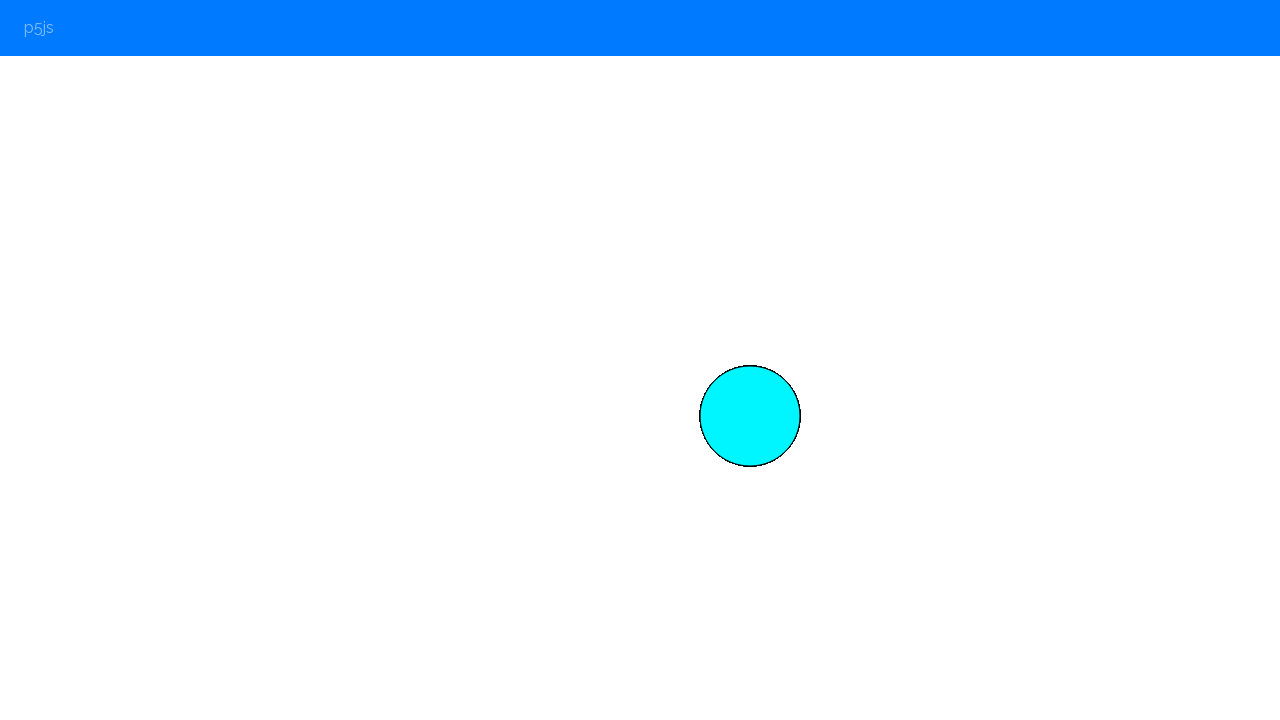

Pressed ArrowUp key to move up
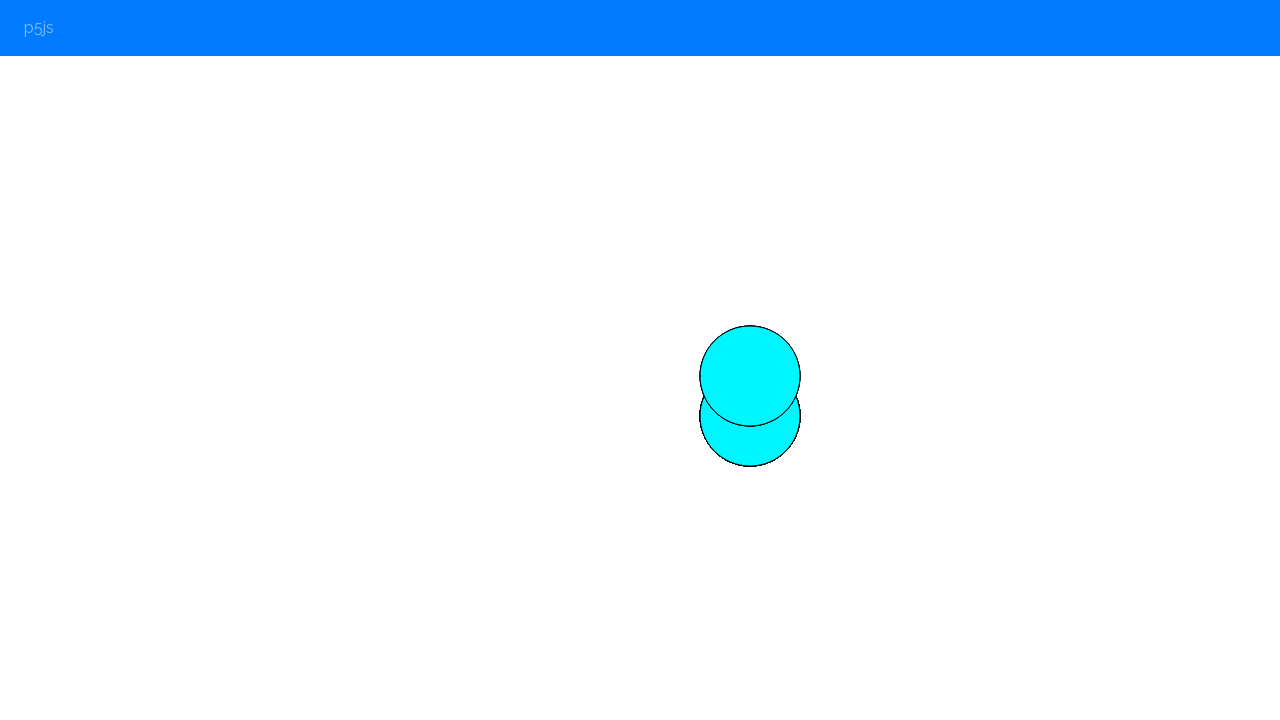

Waited 100ms for upward movement
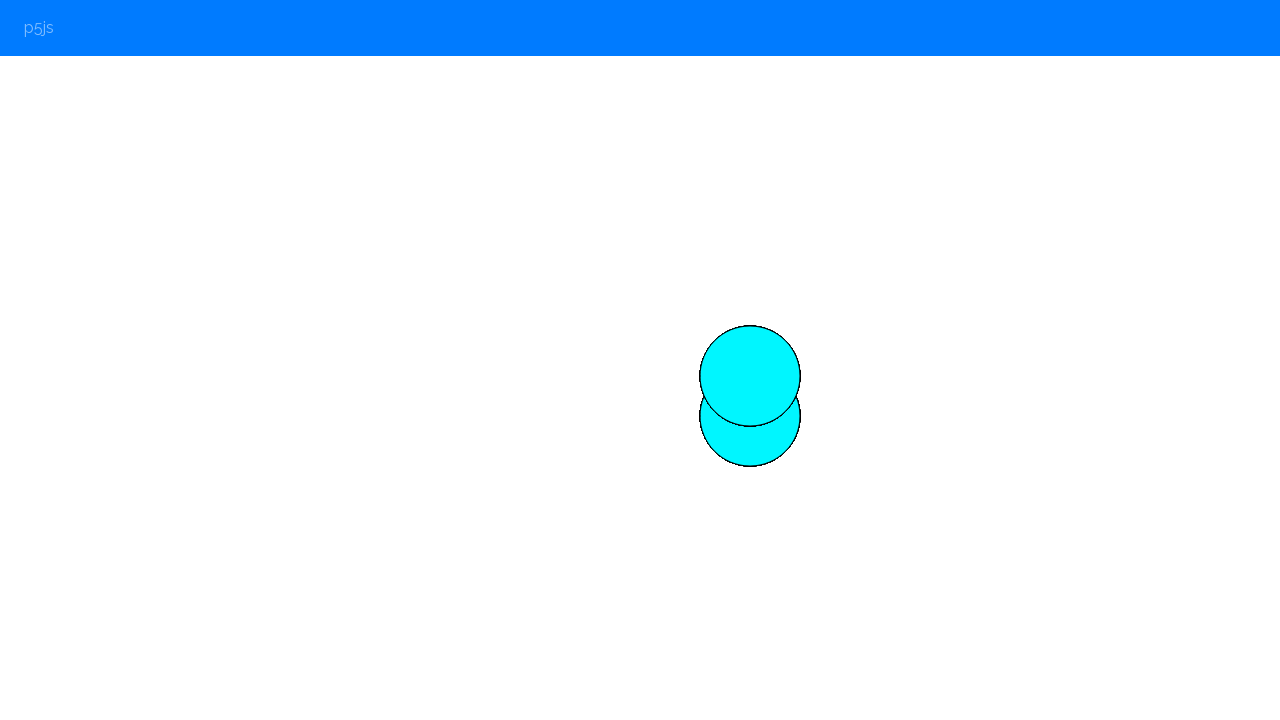

Pressed ArrowUp key to move up
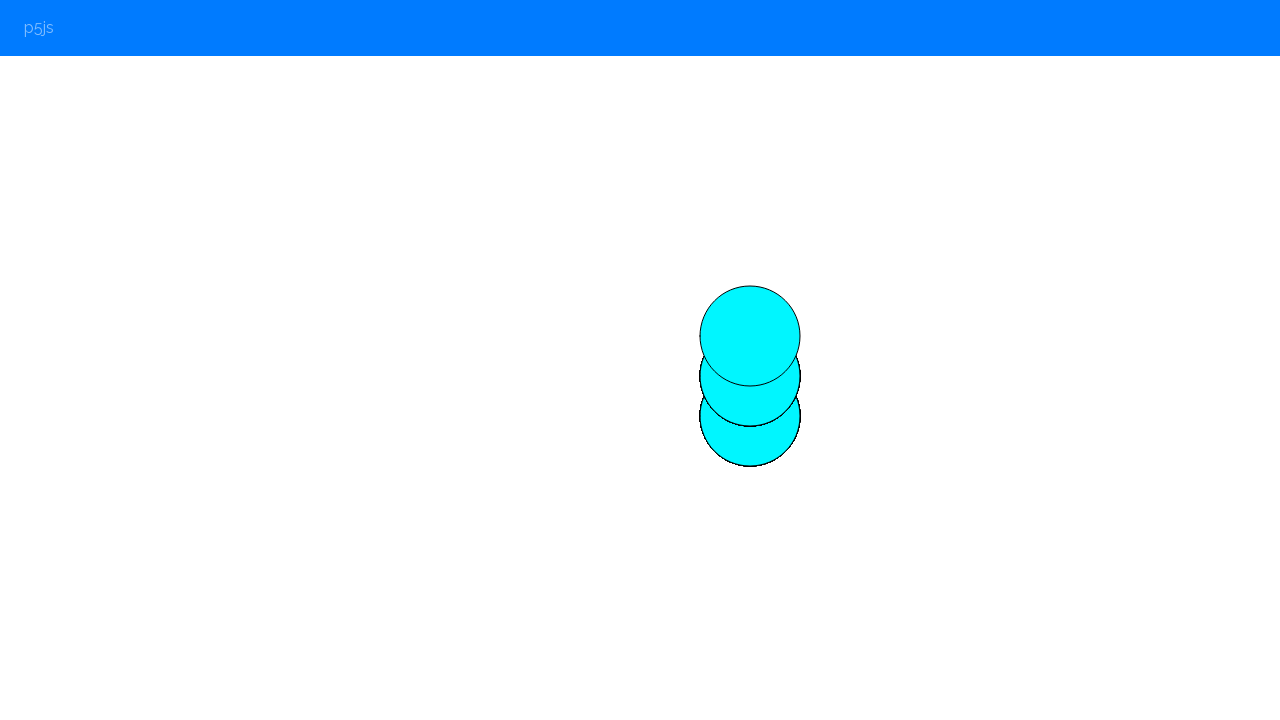

Waited 100ms for upward movement
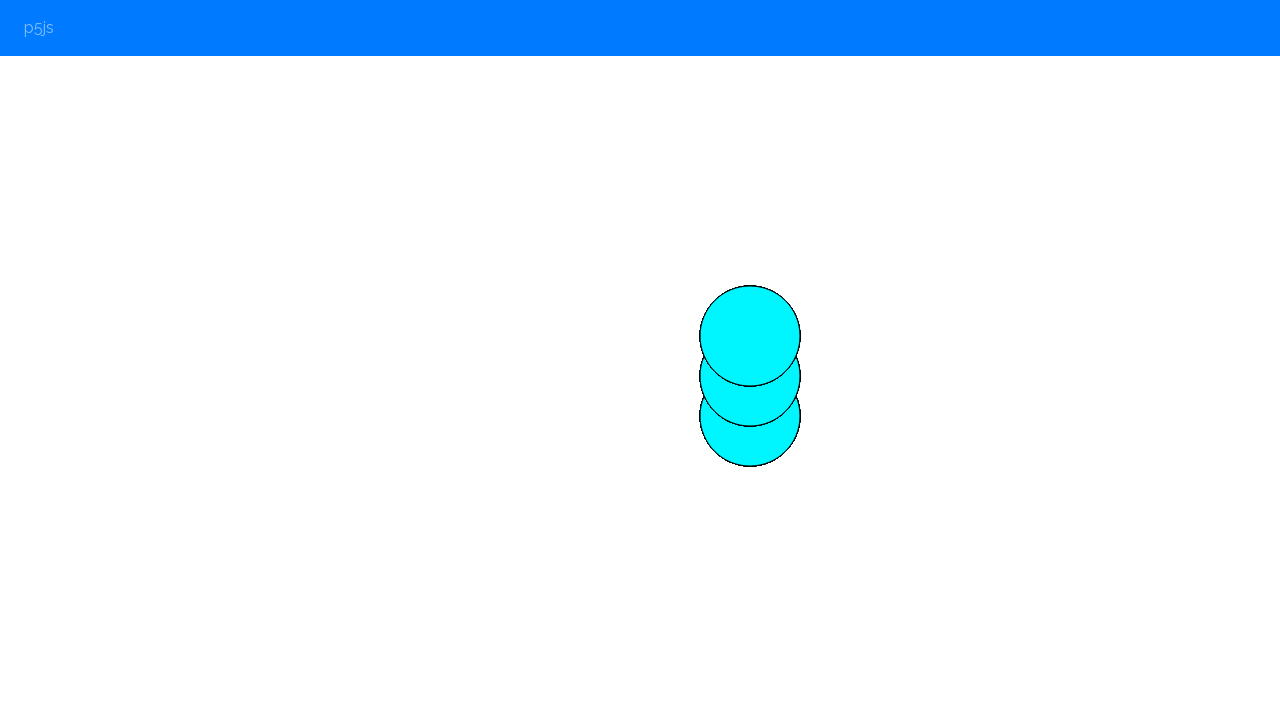

Pressed ArrowUp key to move up
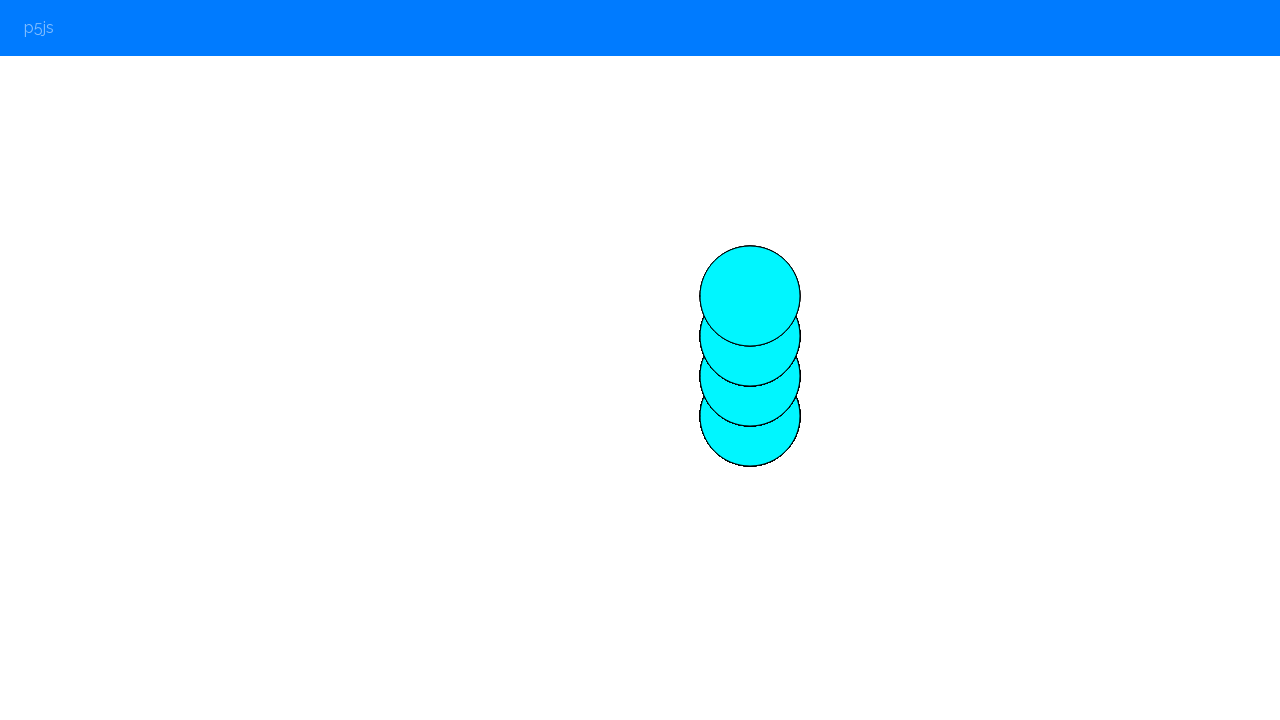

Waited 100ms for upward movement
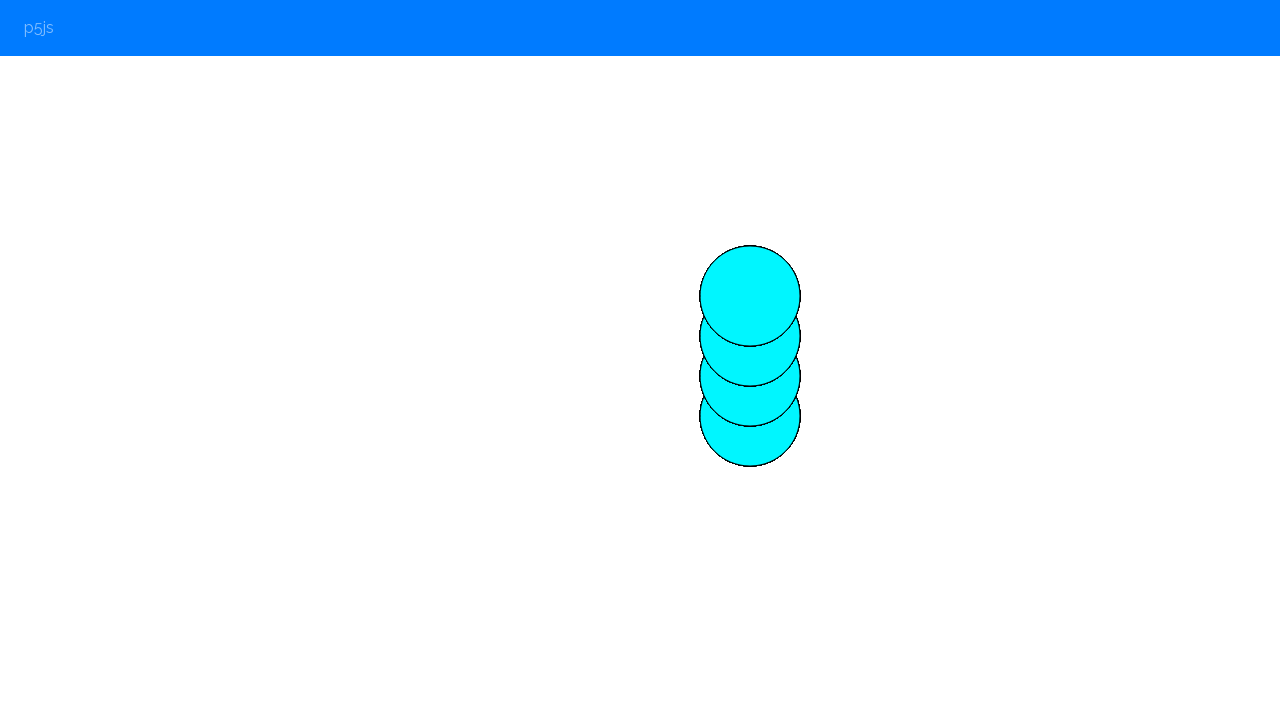

Pressed ArrowUp key to move up
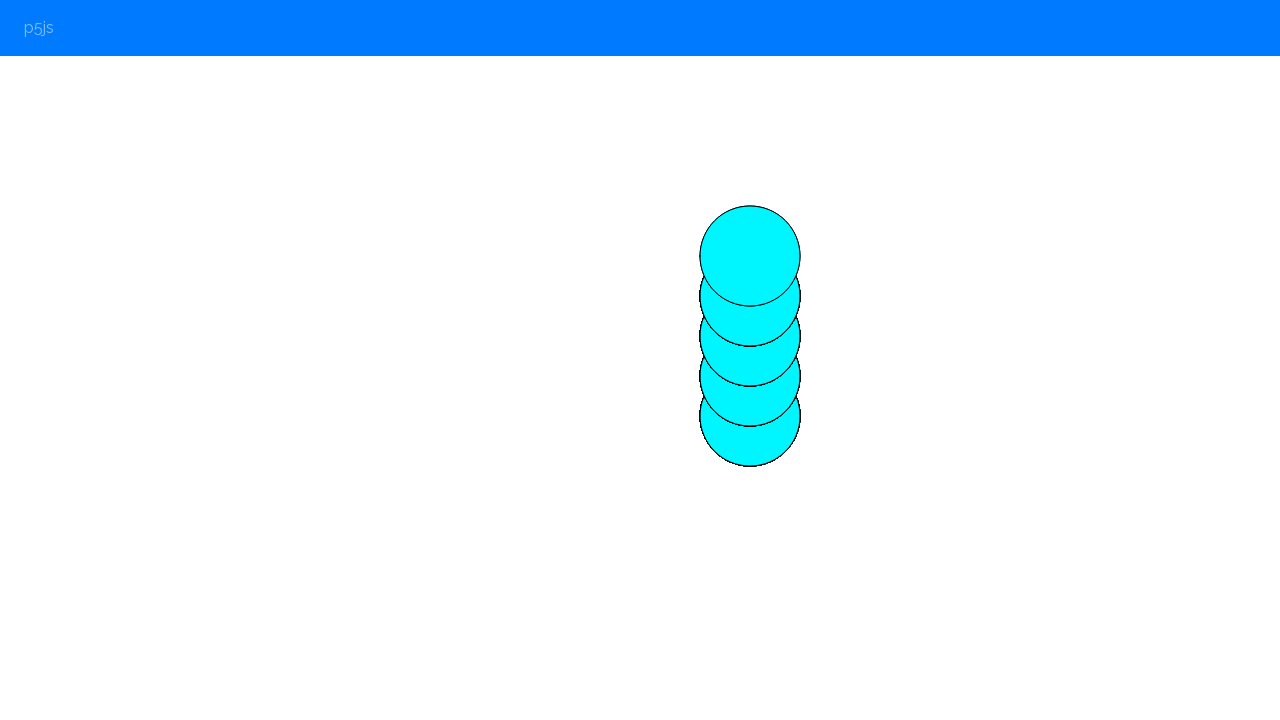

Waited 100ms for upward movement
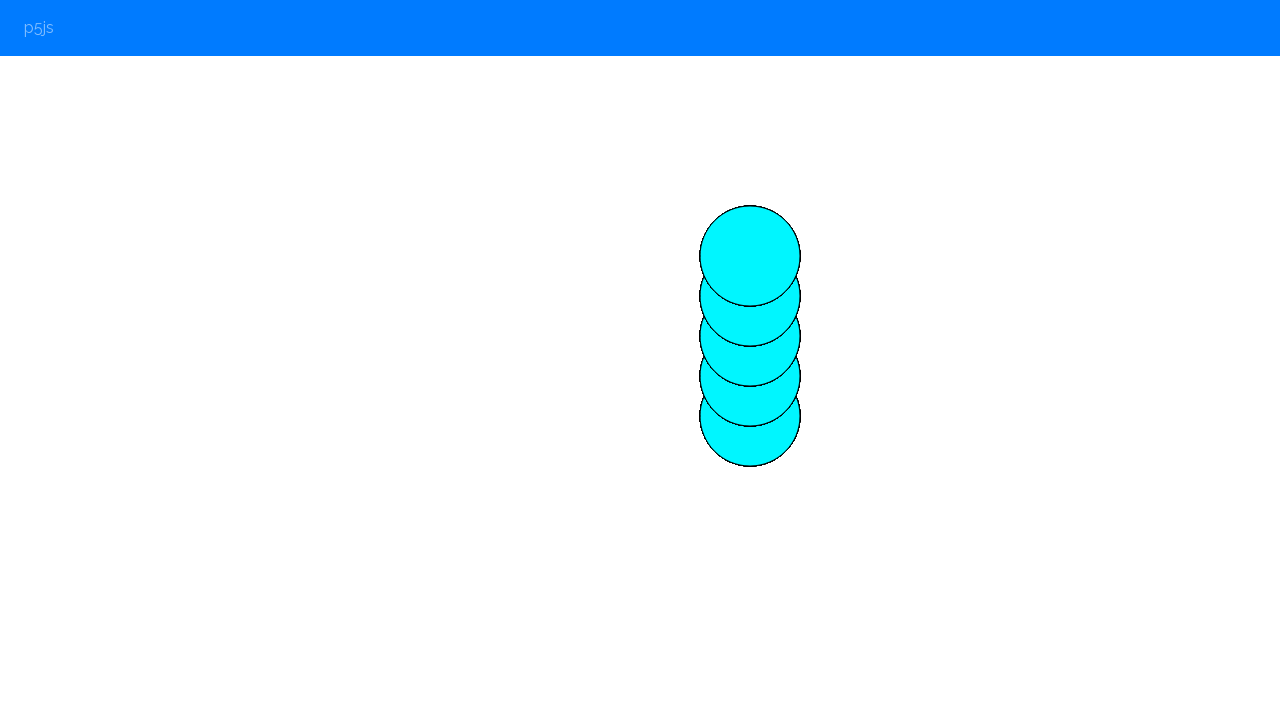

Pressed ArrowUp key to move up
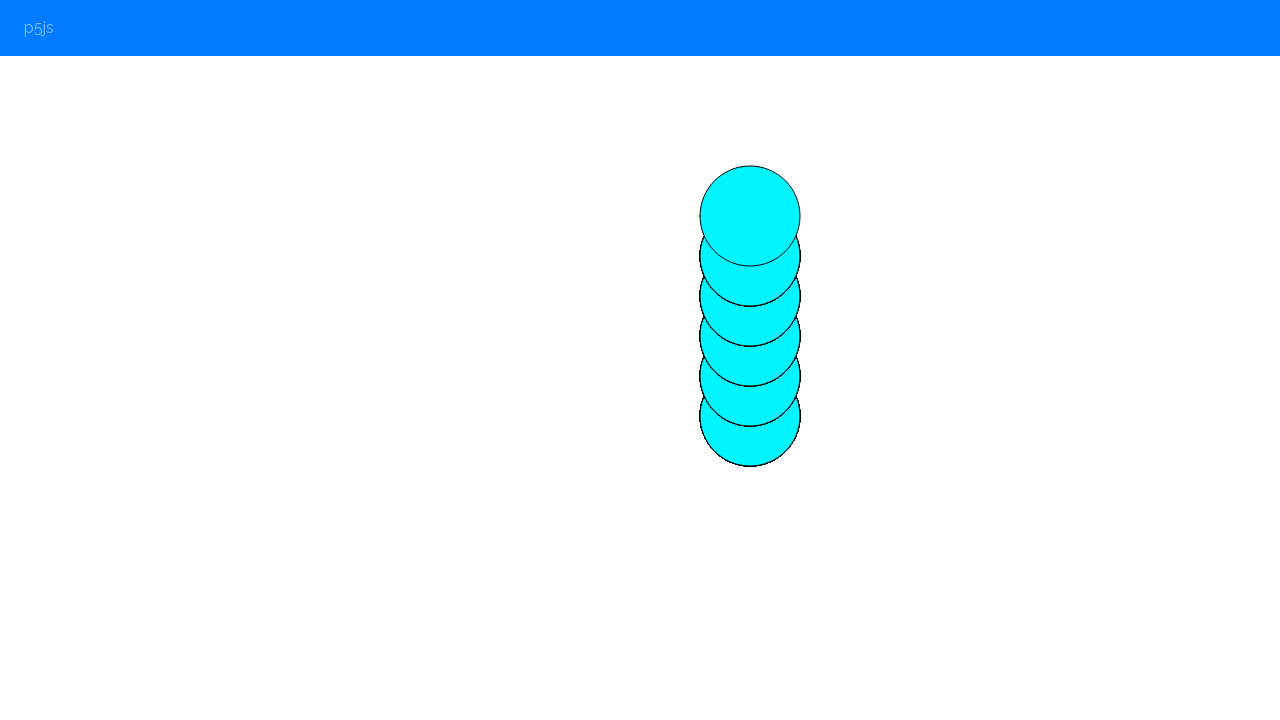

Waited 100ms for upward movement
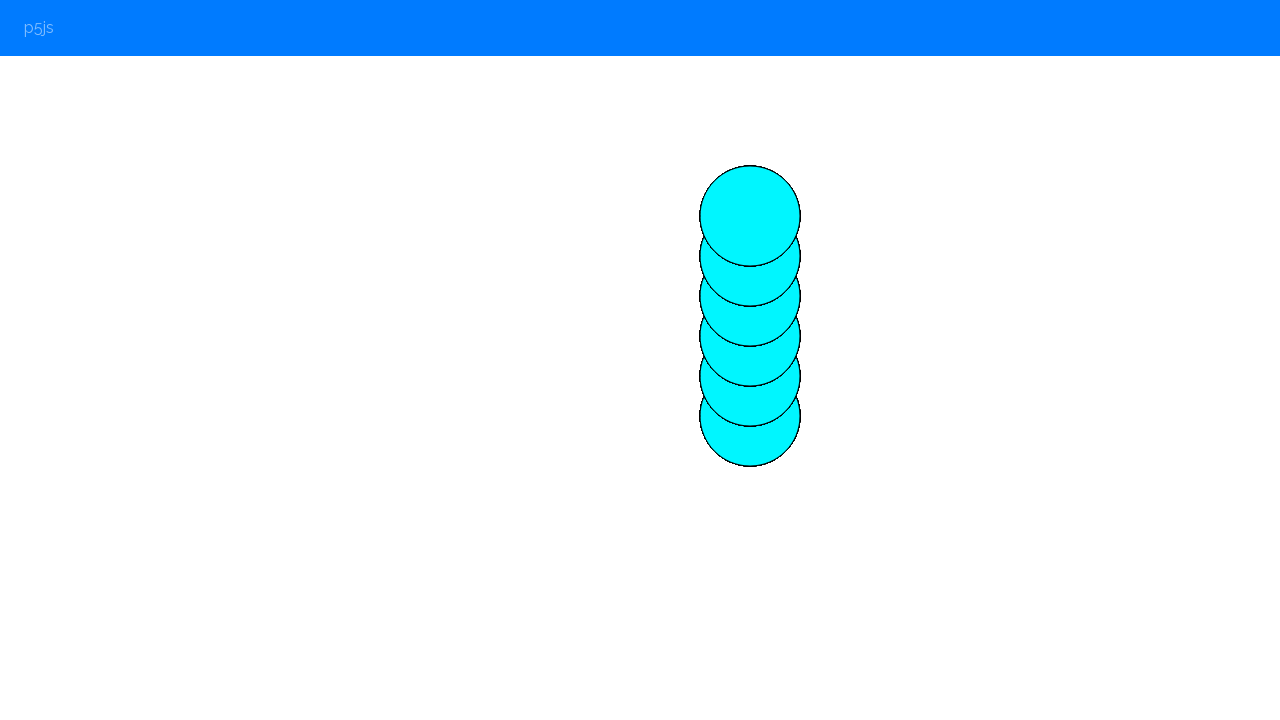

Pressed '2' key for random color change
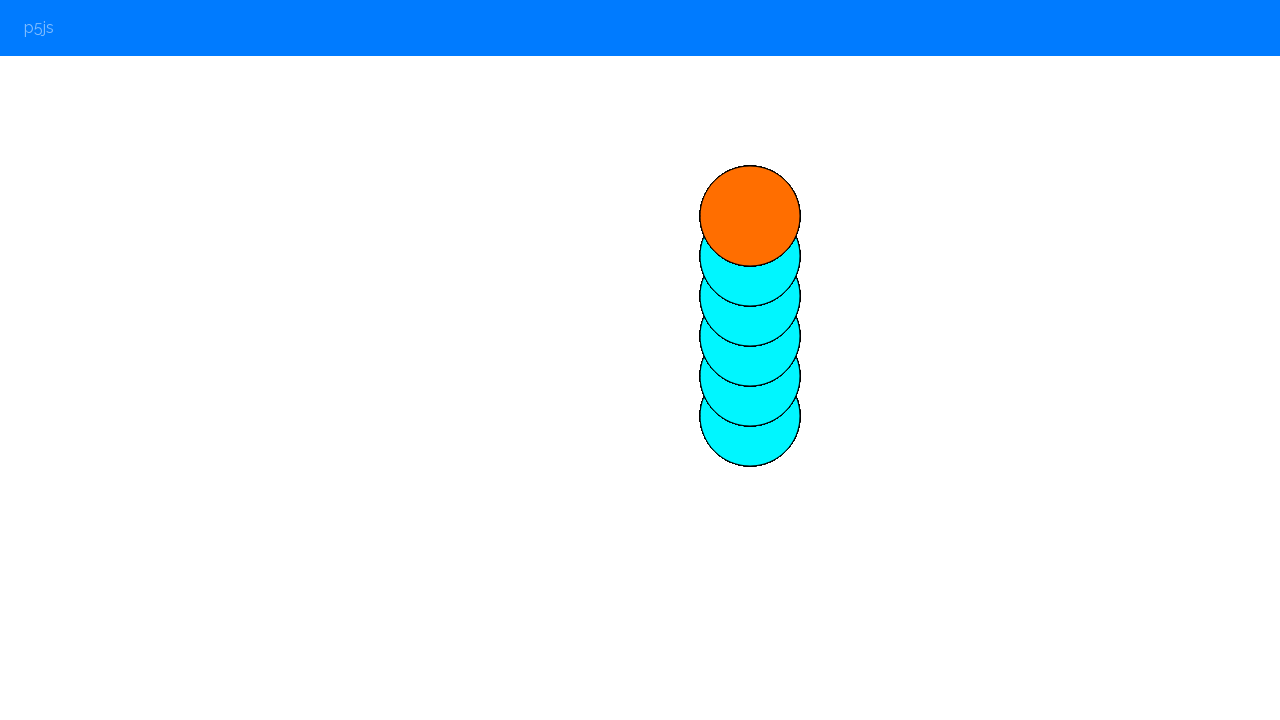

Waited 100ms for color change
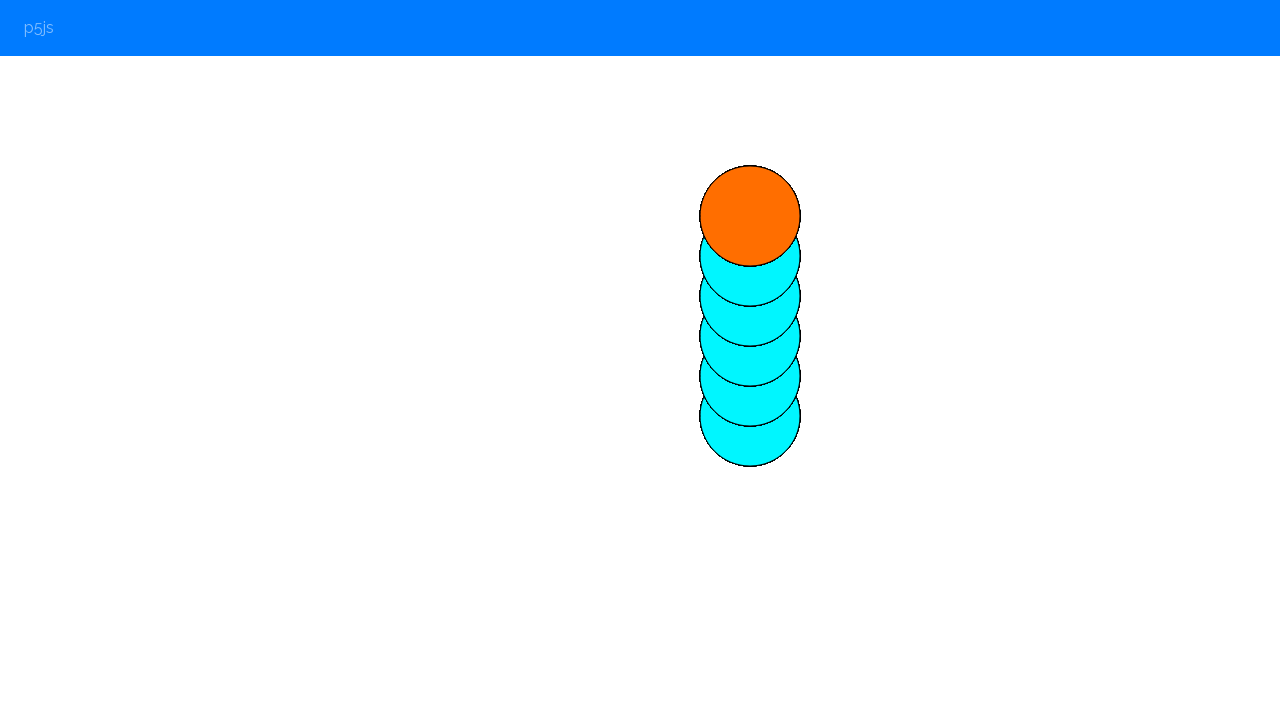

Pressed ArrowRight key to move right
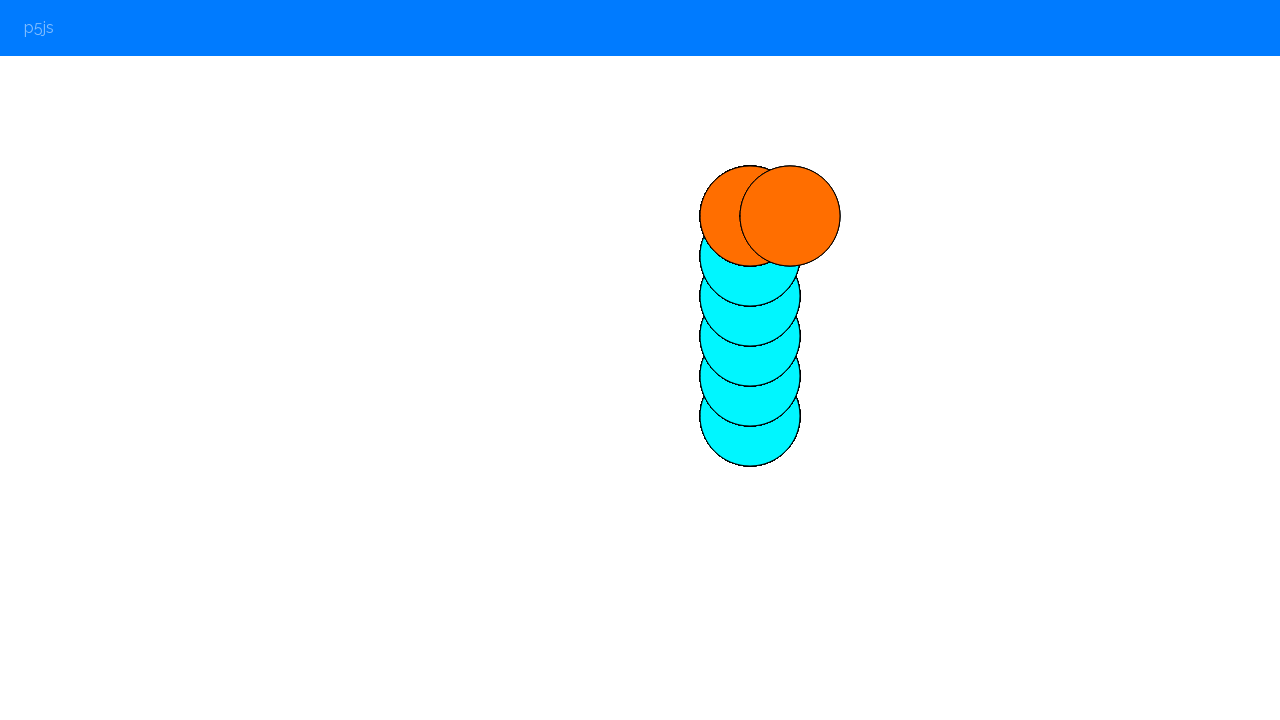

Waited 100ms for rightward movement
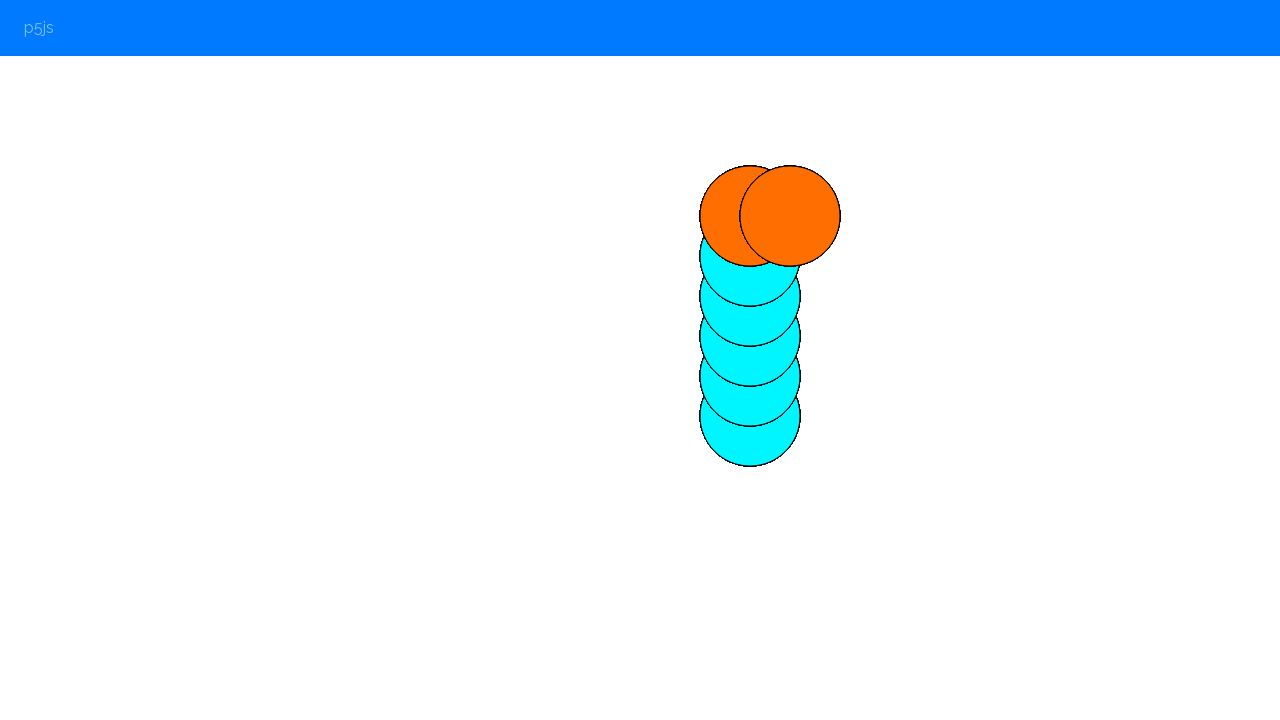

Pressed ArrowRight key to move right
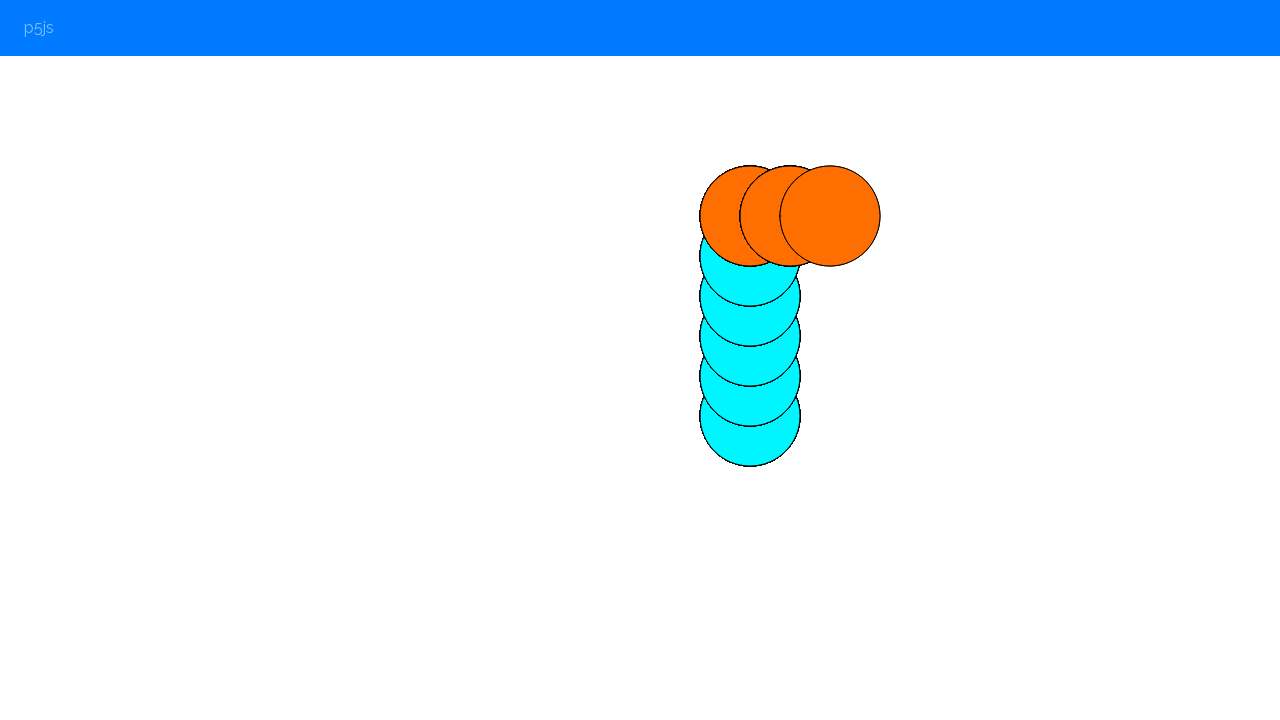

Waited 100ms for rightward movement
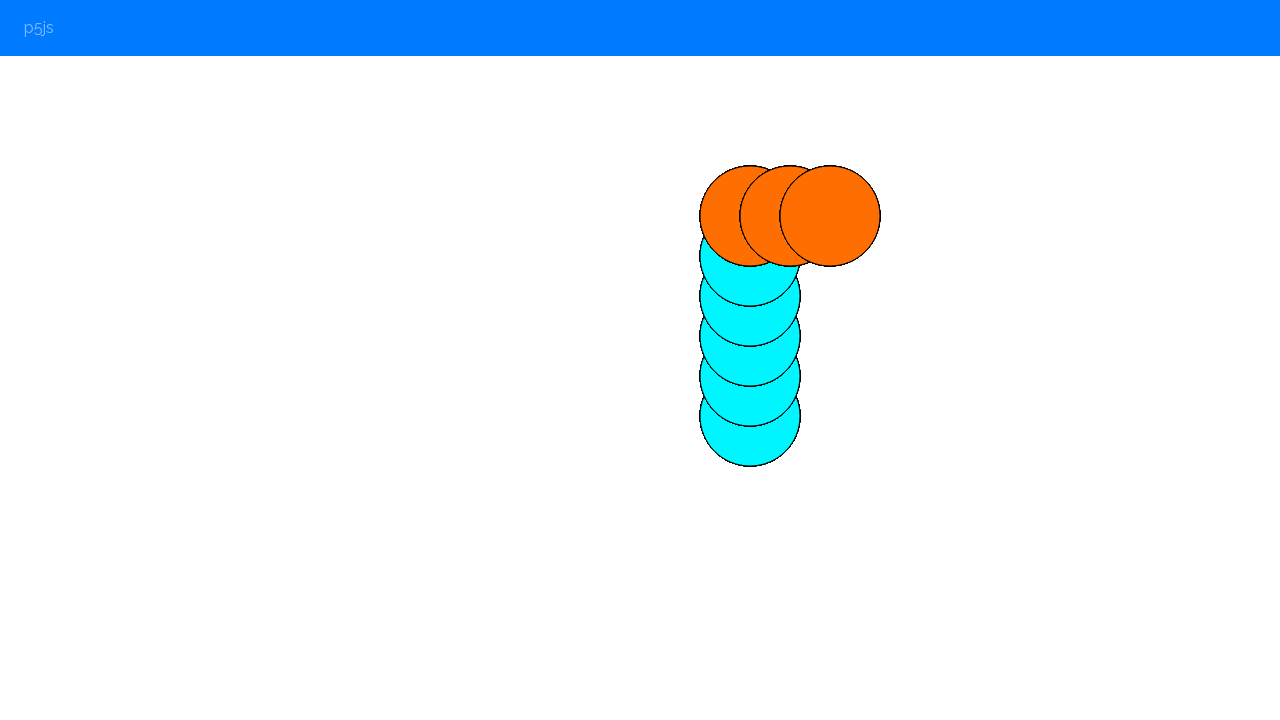

Pressed ArrowRight key to move right
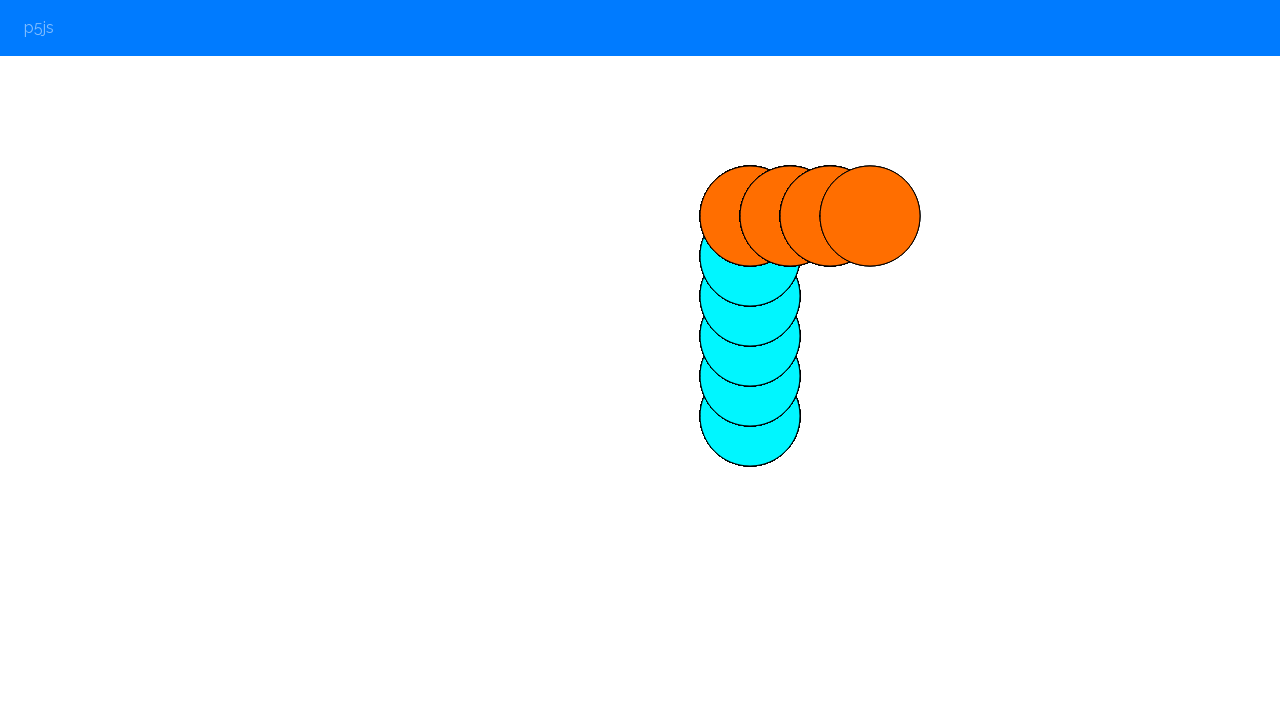

Waited 100ms for rightward movement
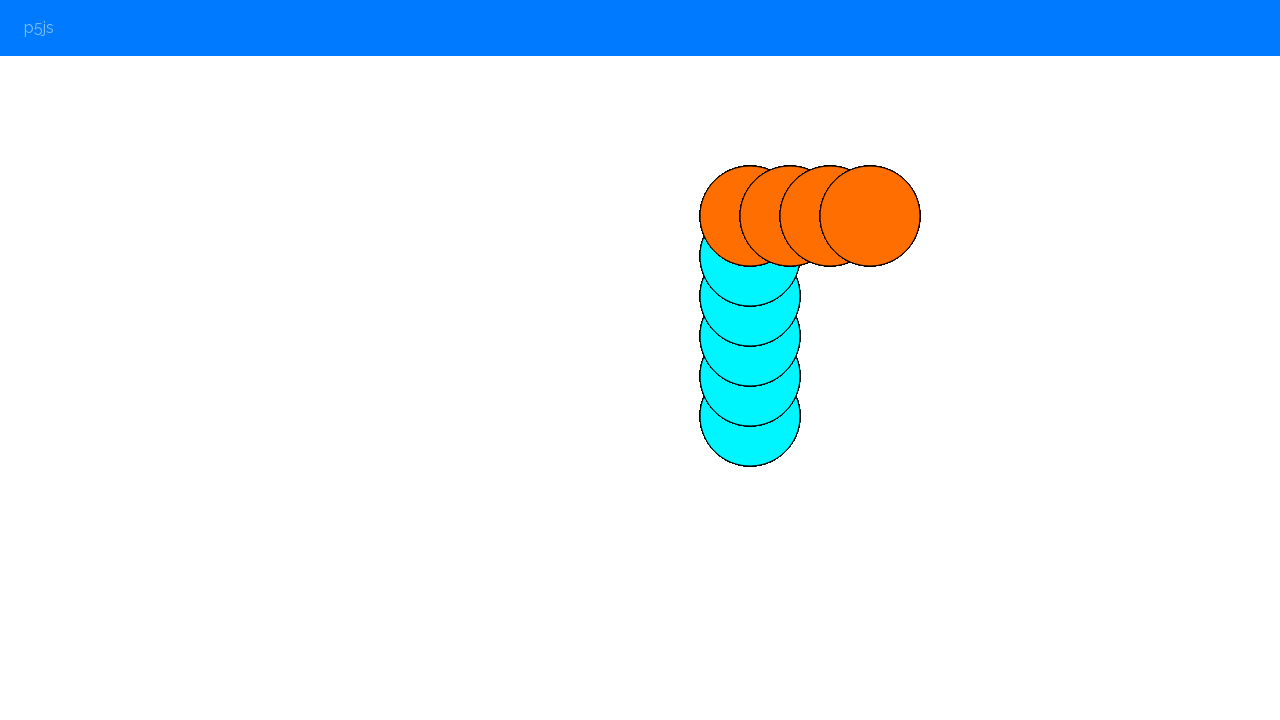

Pressed ArrowRight key to move right
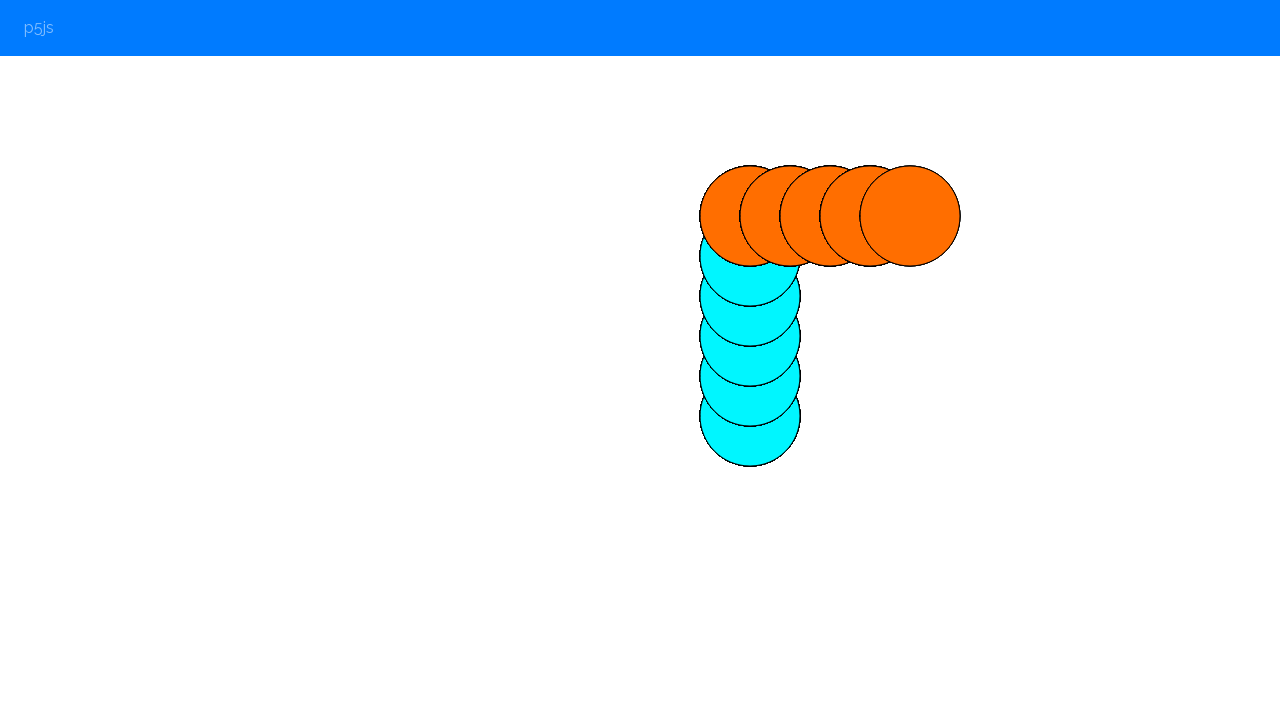

Waited 100ms for rightward movement
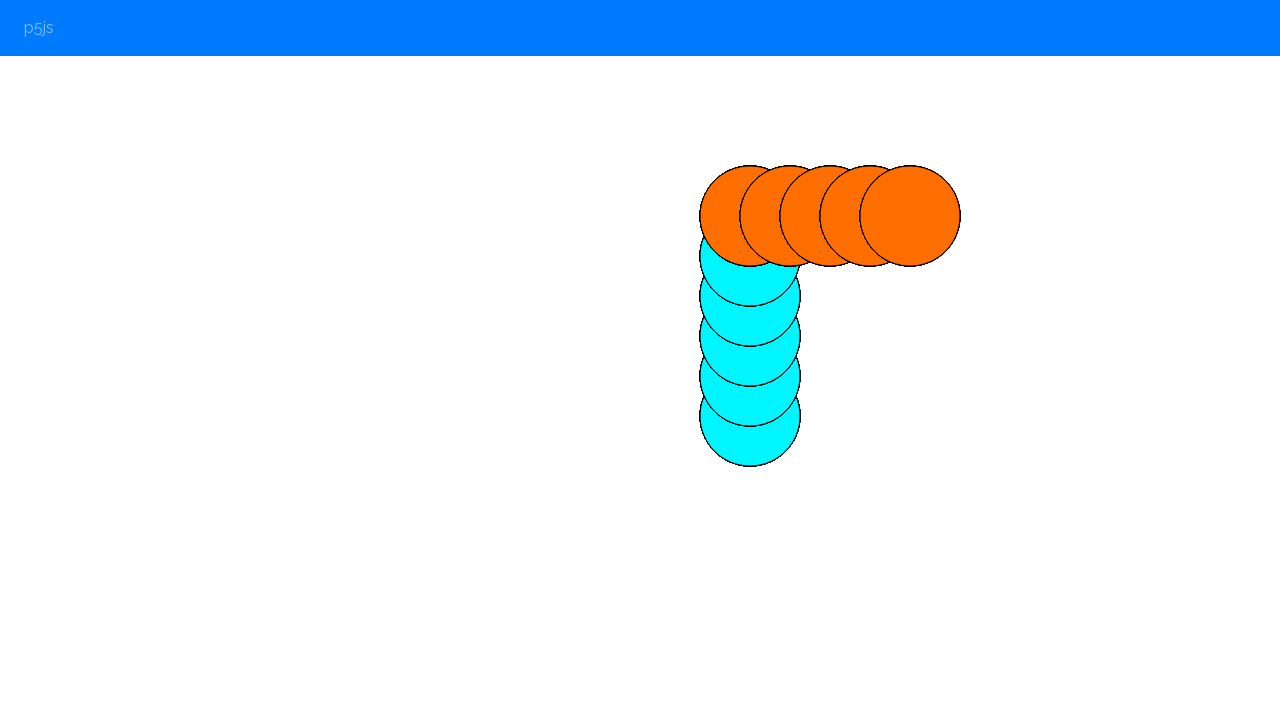

Pressed '2' key for random color change
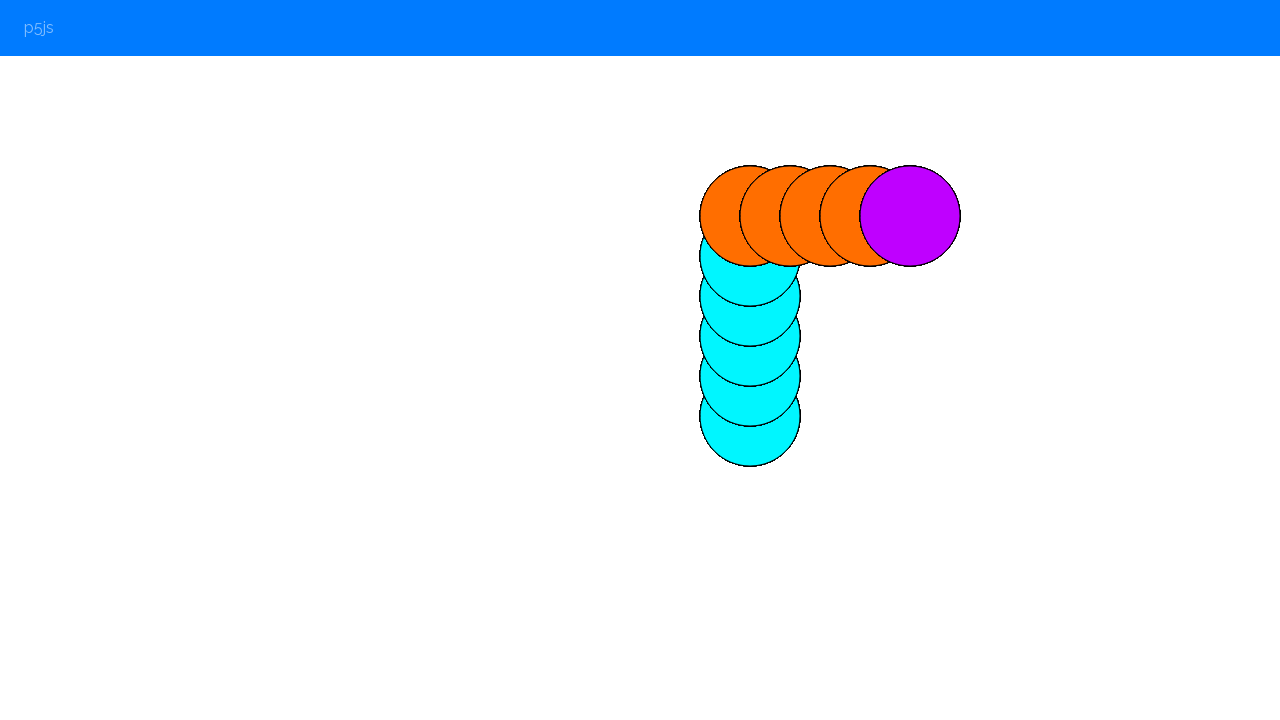

Waited 100ms for color change
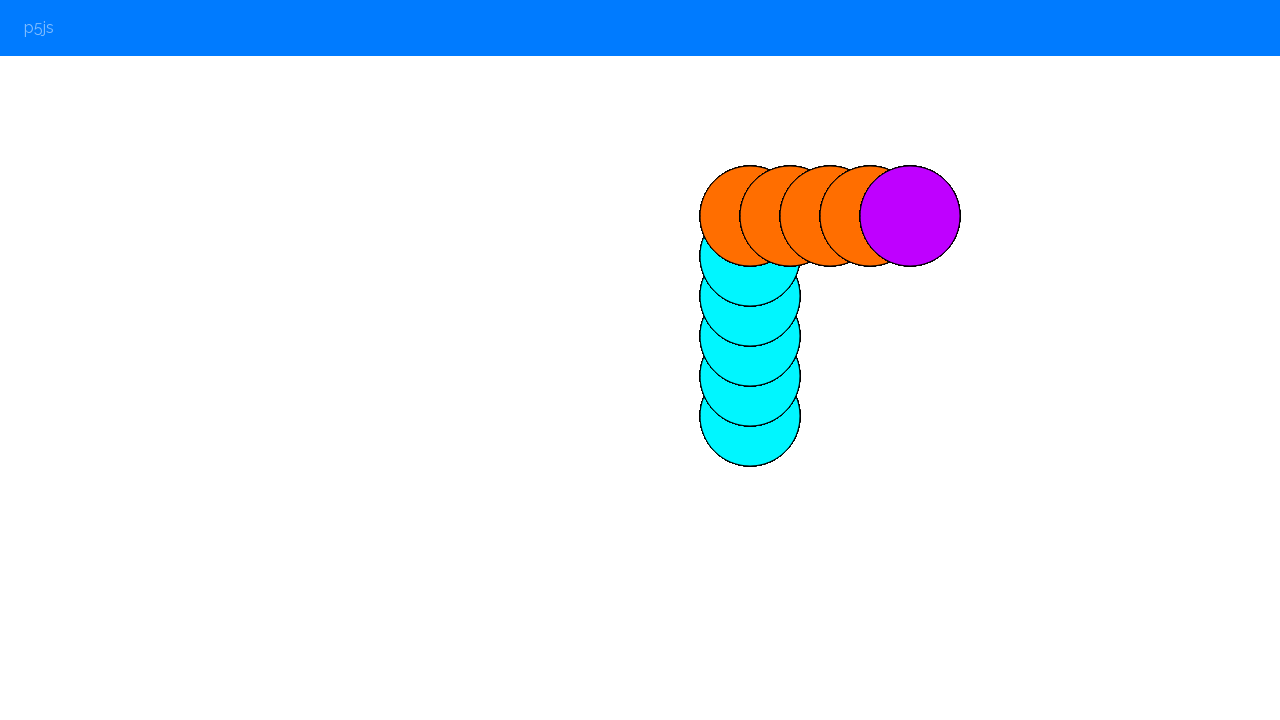

Pressed ArrowDown key to move down
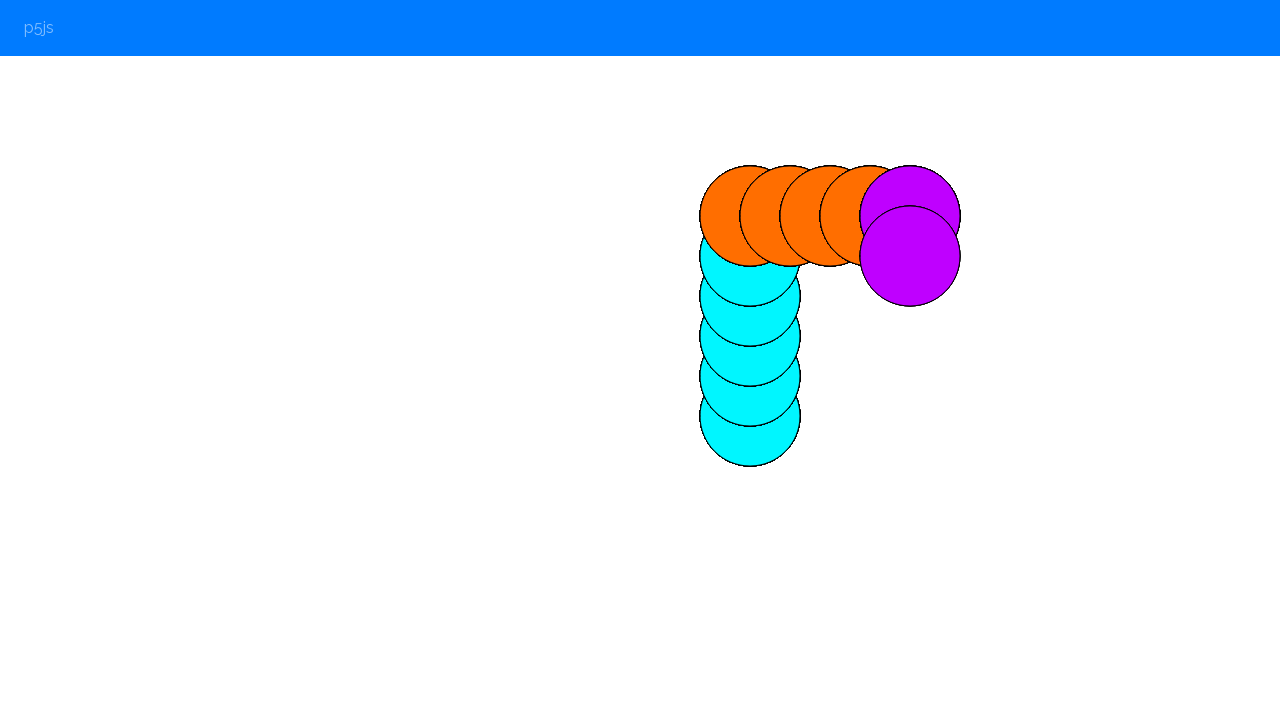

Waited 100ms for downward movement
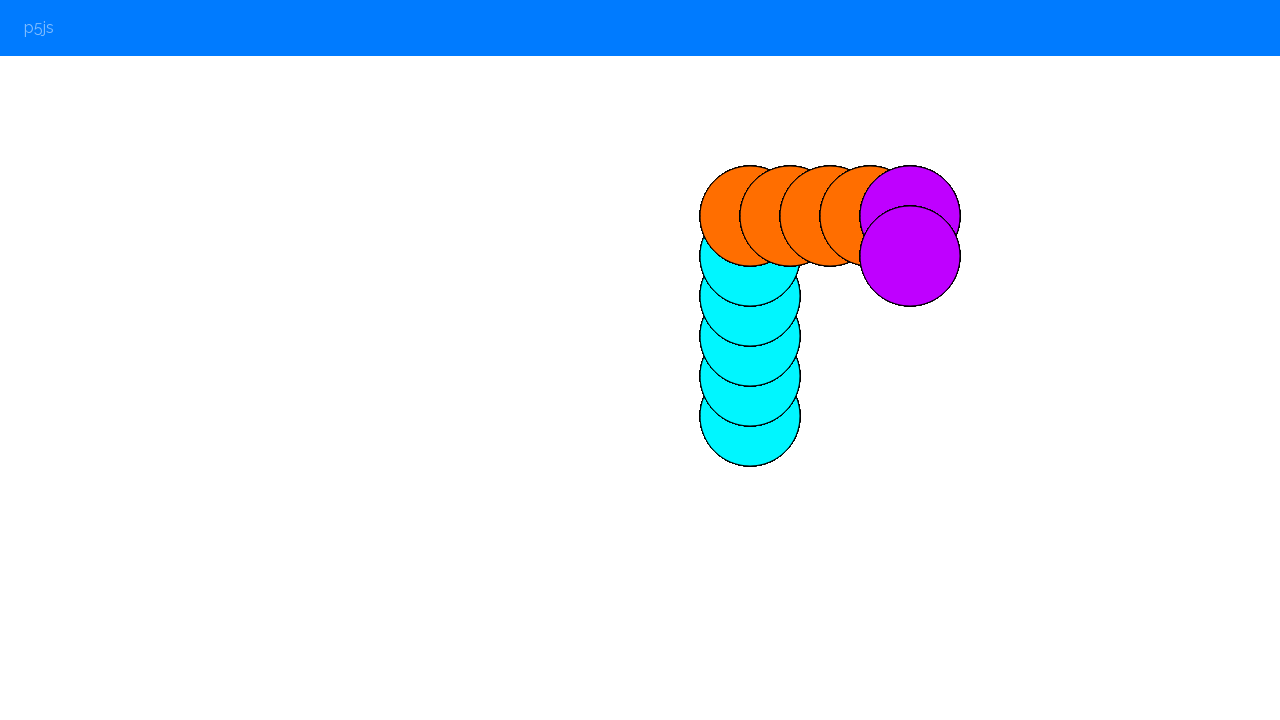

Pressed ArrowDown key to move down
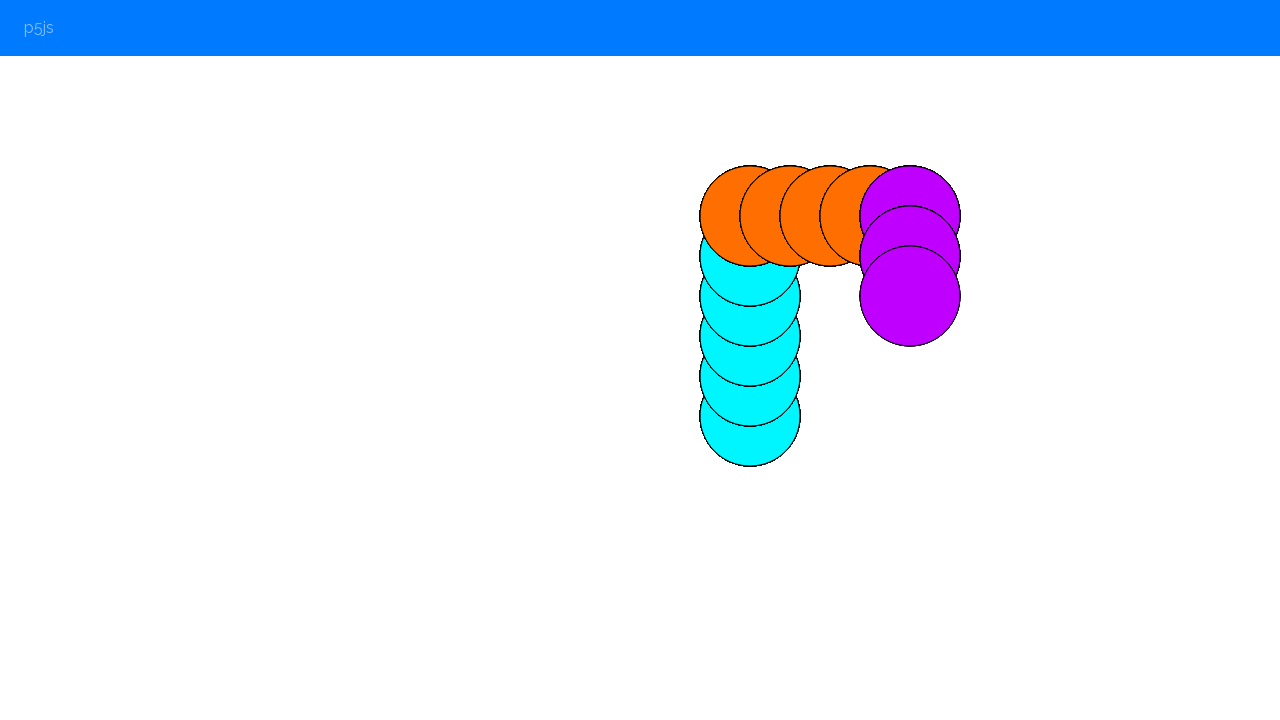

Waited 100ms for downward movement
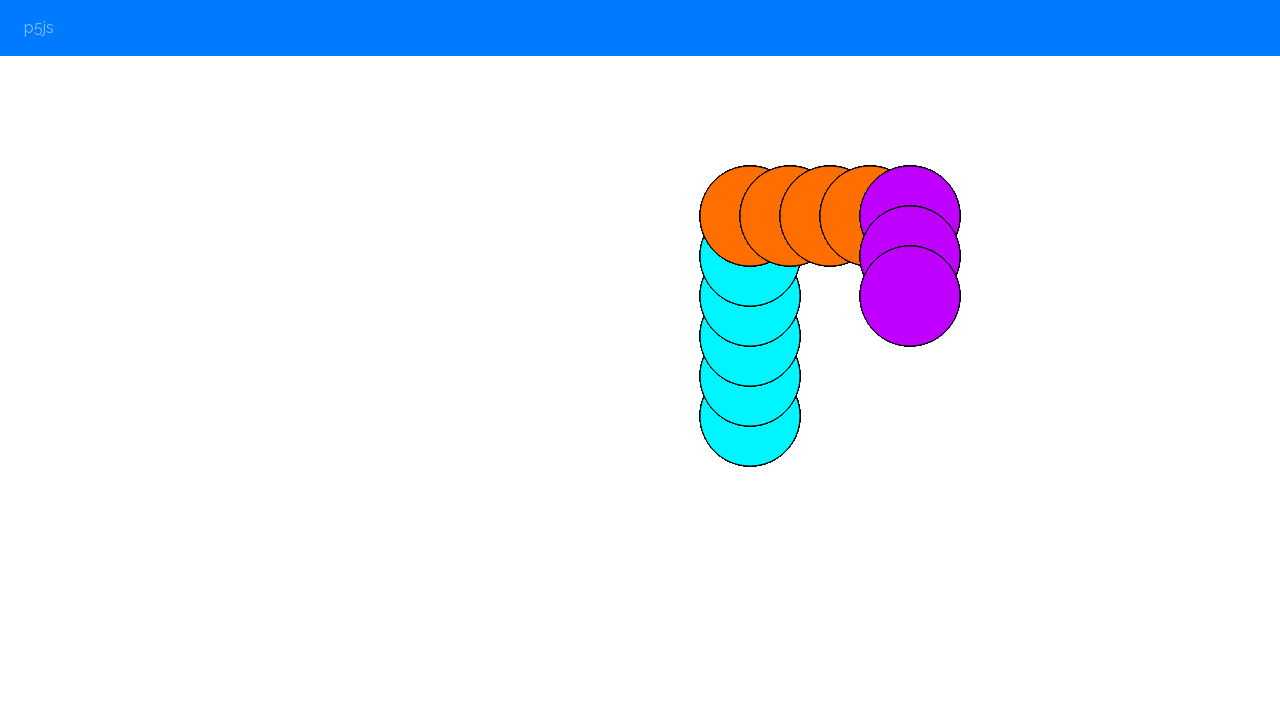

Pressed ArrowDown key to move down
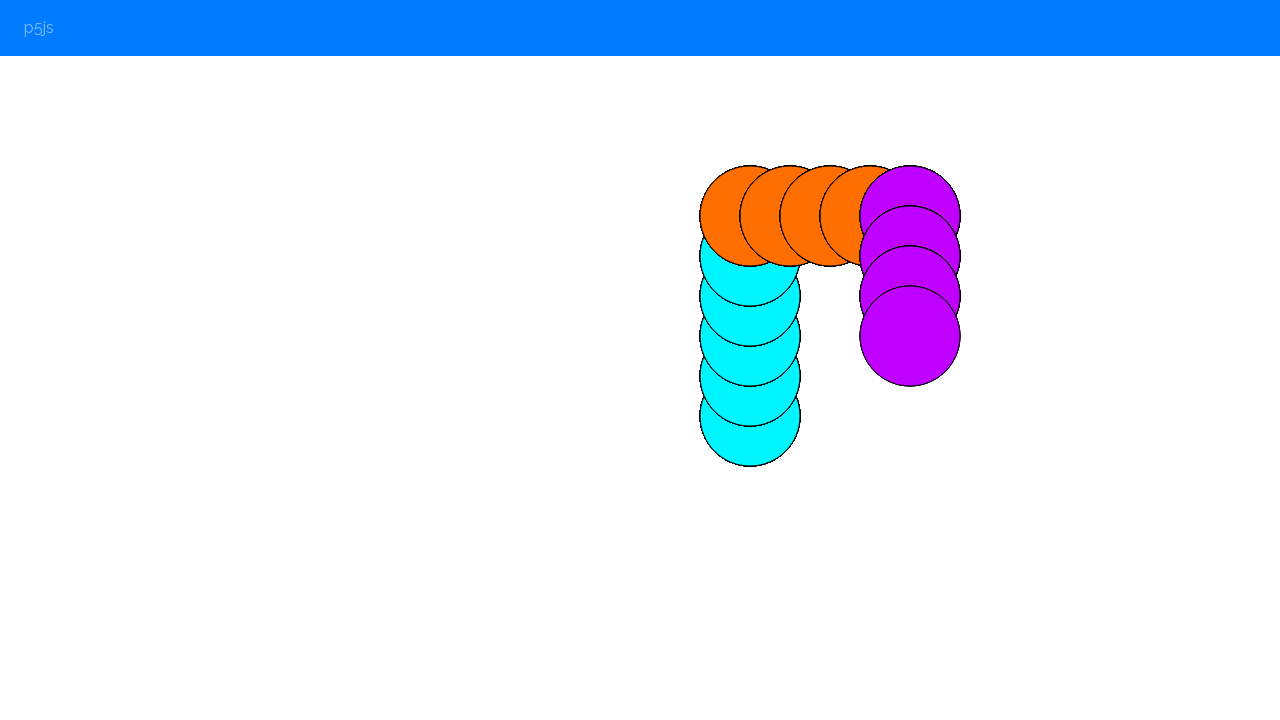

Waited 100ms for downward movement
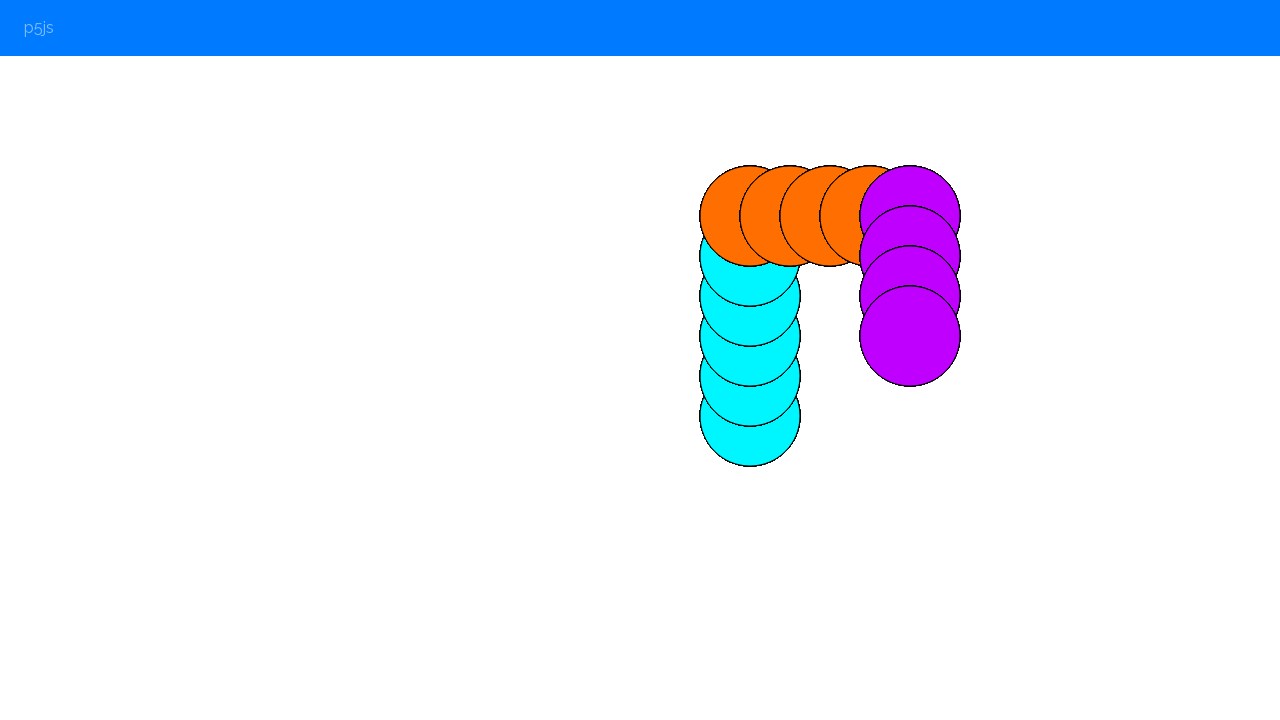

Pressed ArrowDown key to move down
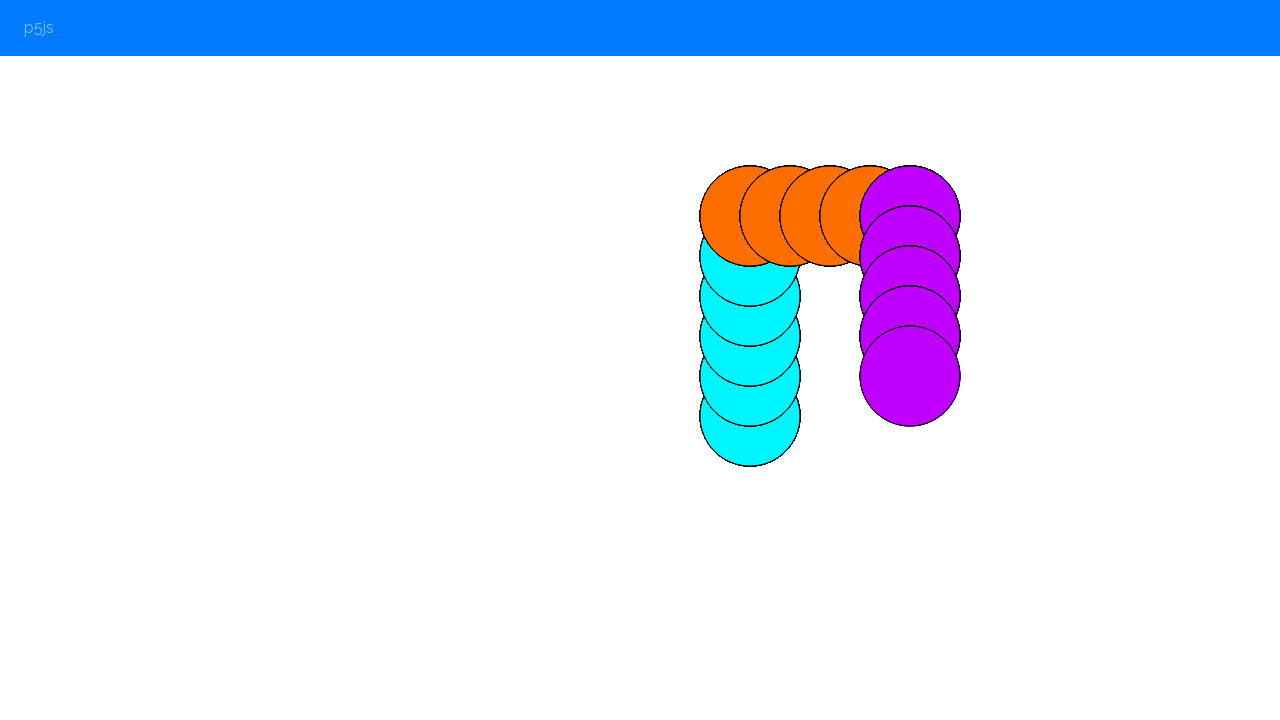

Waited 100ms for downward movement
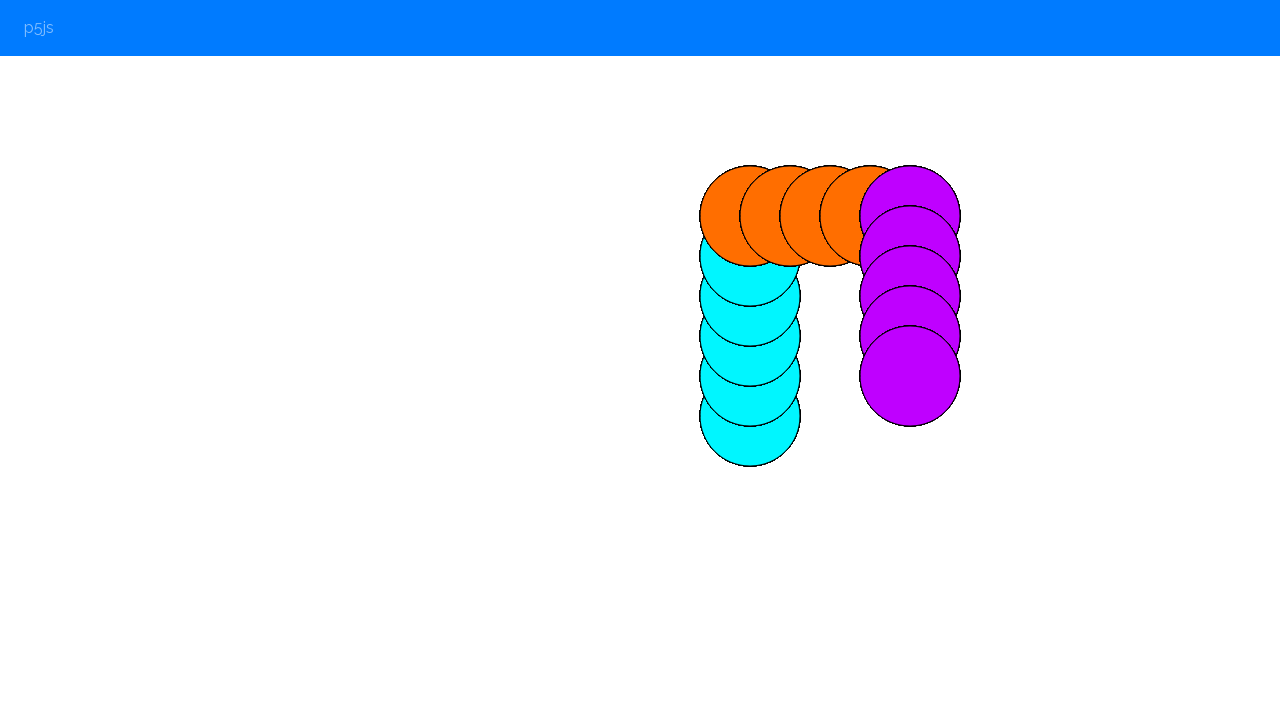

Pressed ArrowDown key to move down
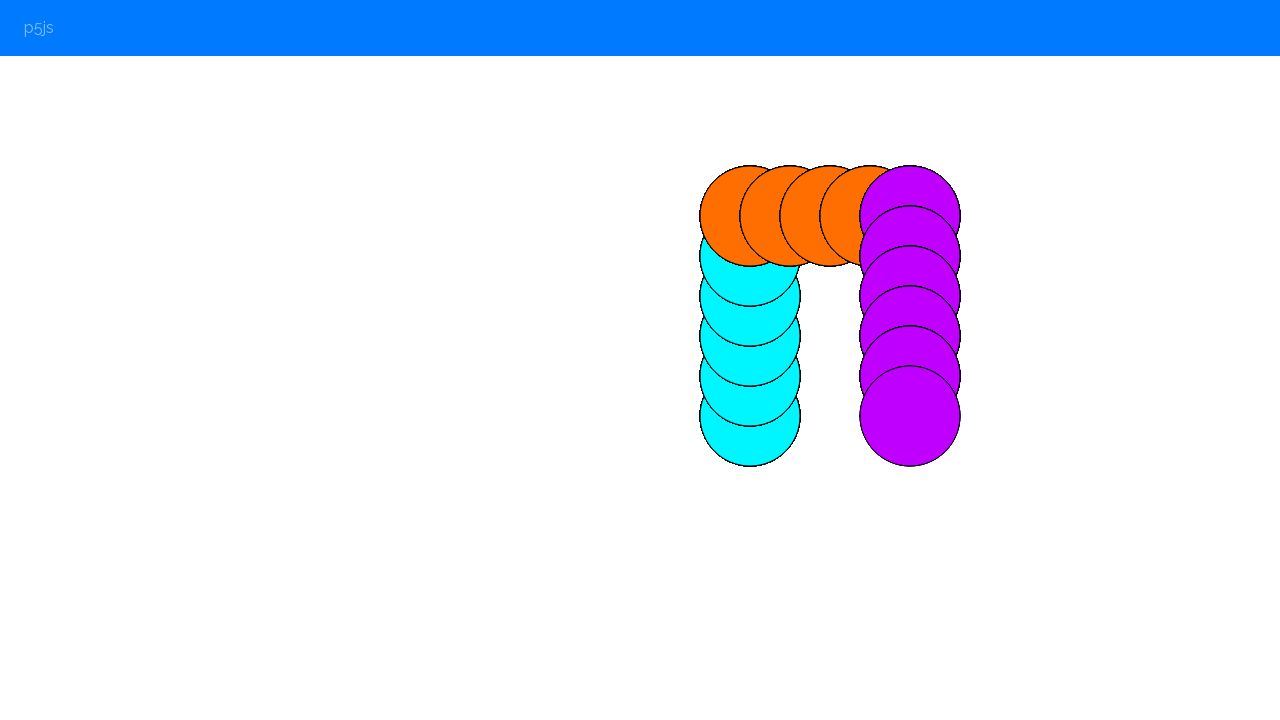

Waited 100ms for downward movement
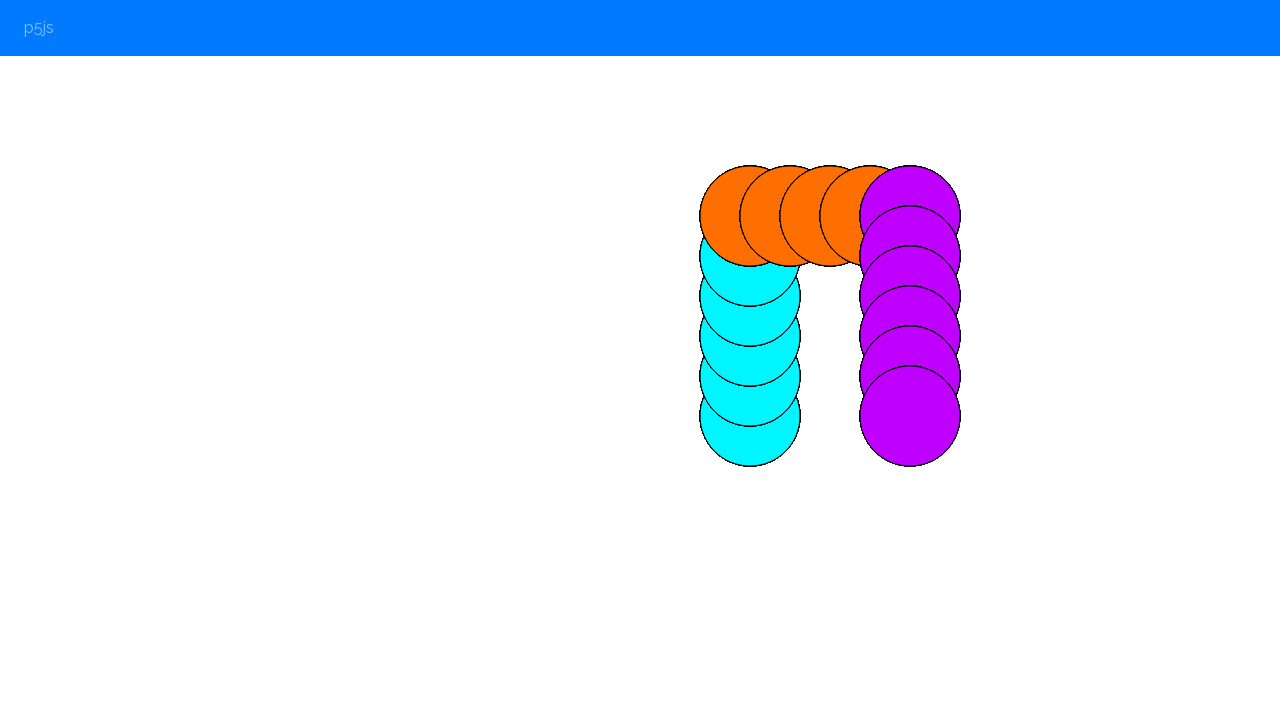

Pressed '2' key for random color change
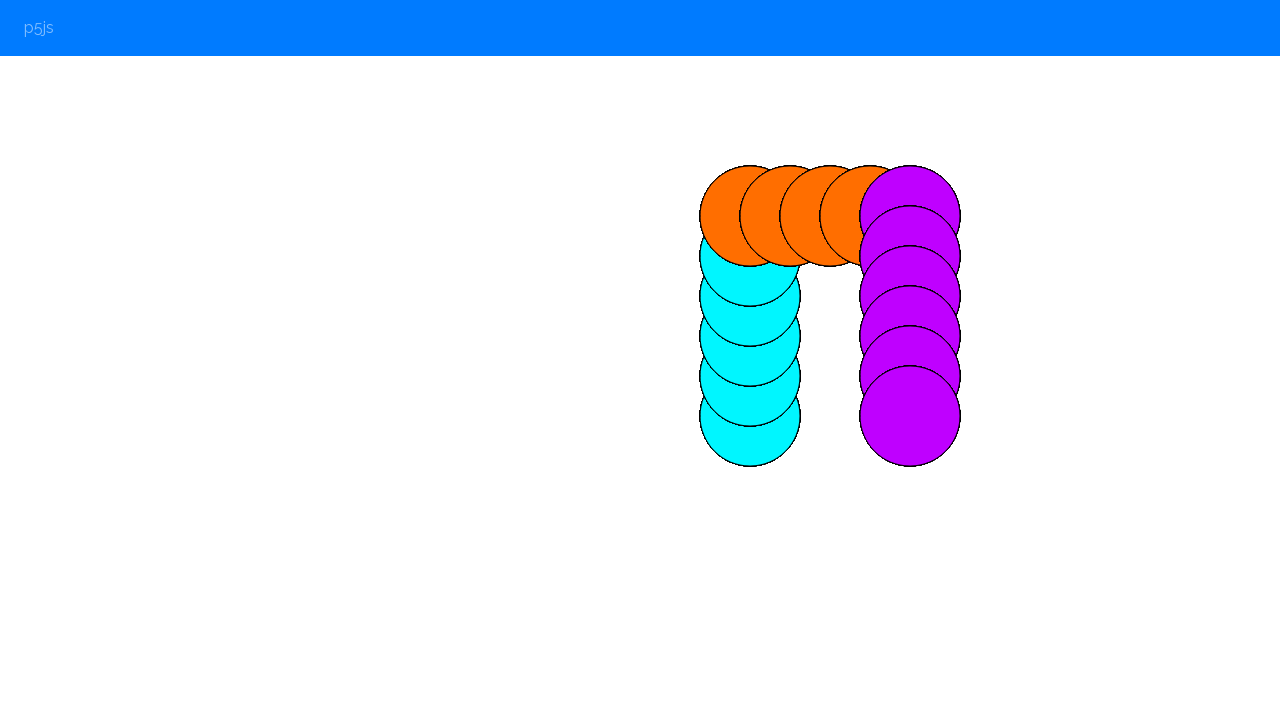

Waited 100ms for color change
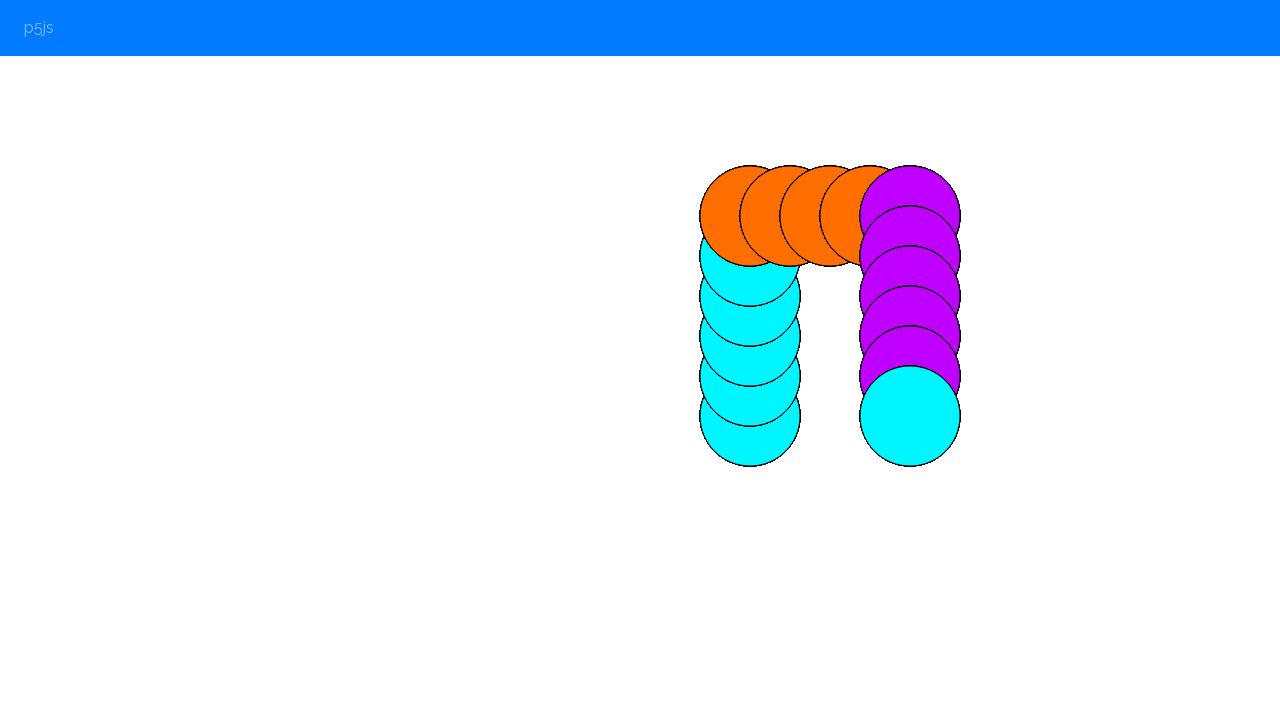

Pressed ArrowLeft key to move left
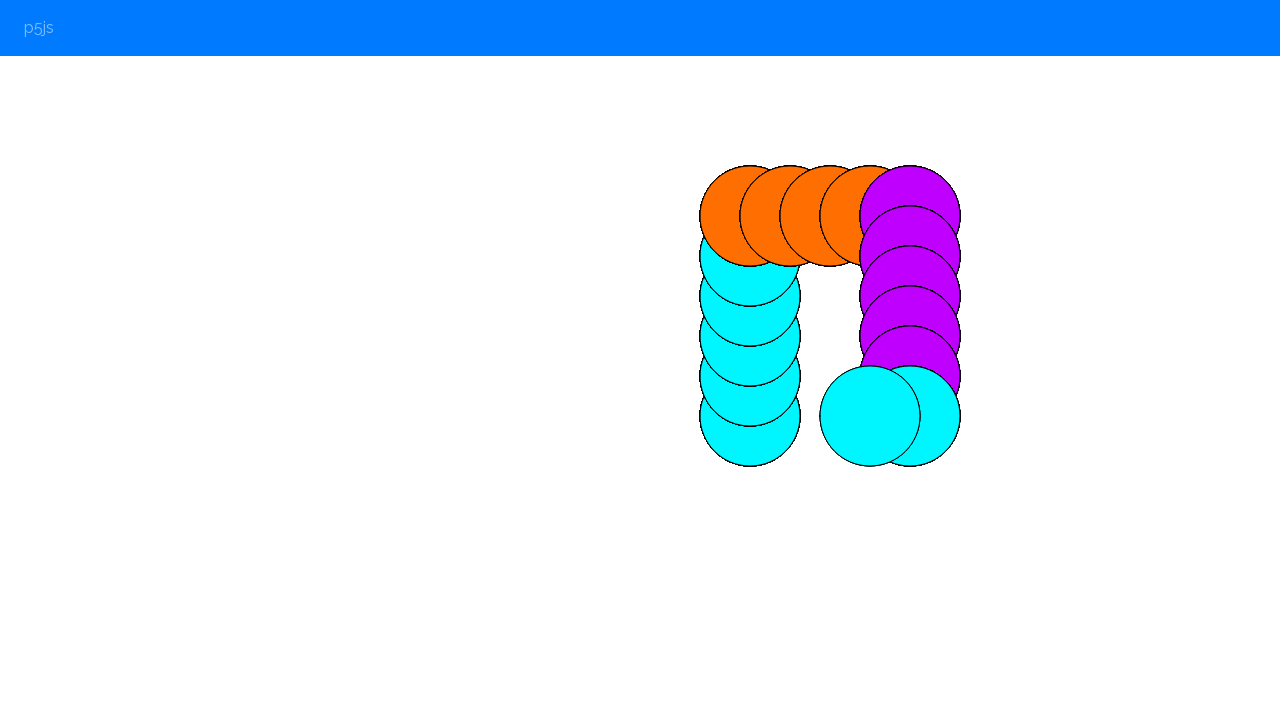

Waited 100ms for leftward movement
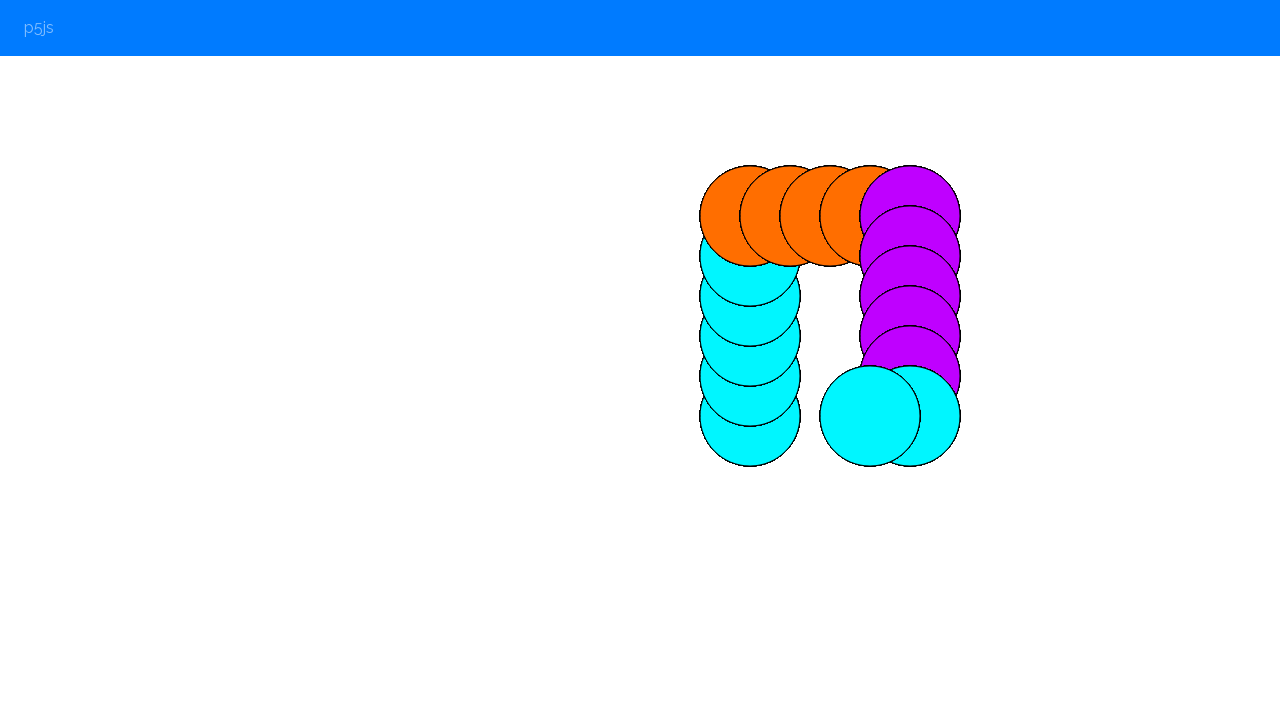

Pressed ArrowLeft key to move left
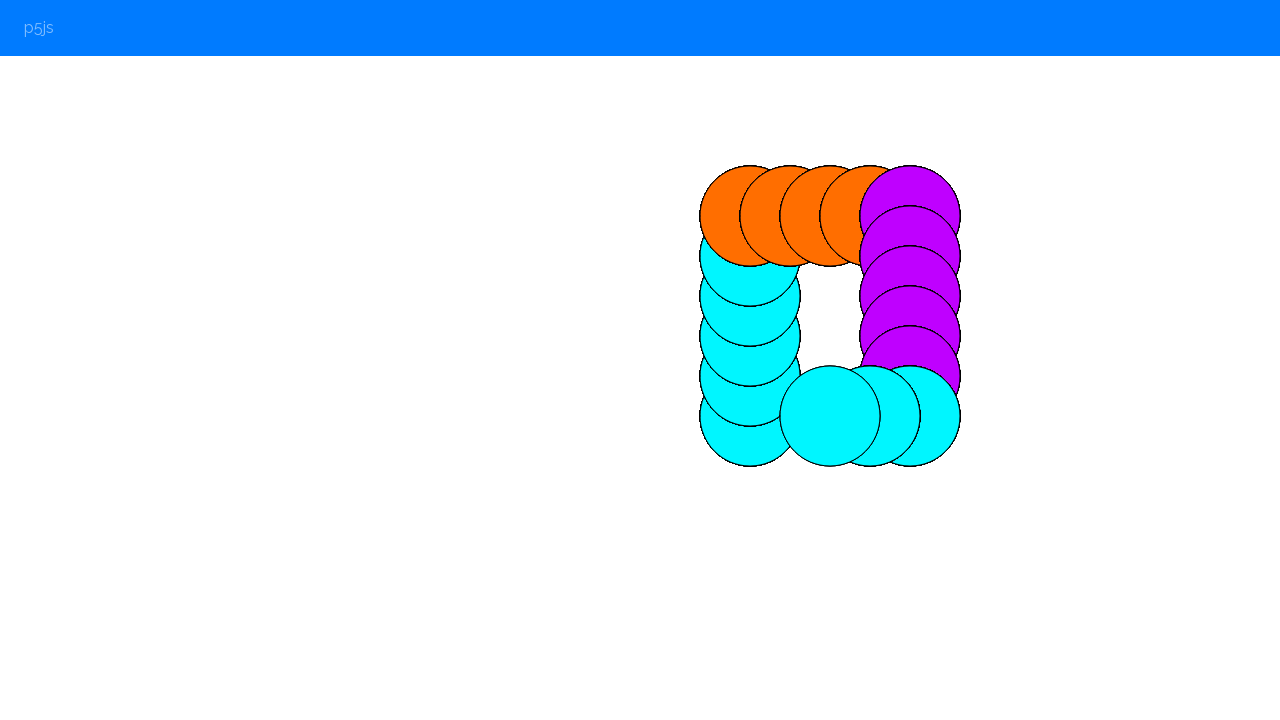

Waited 100ms for leftward movement
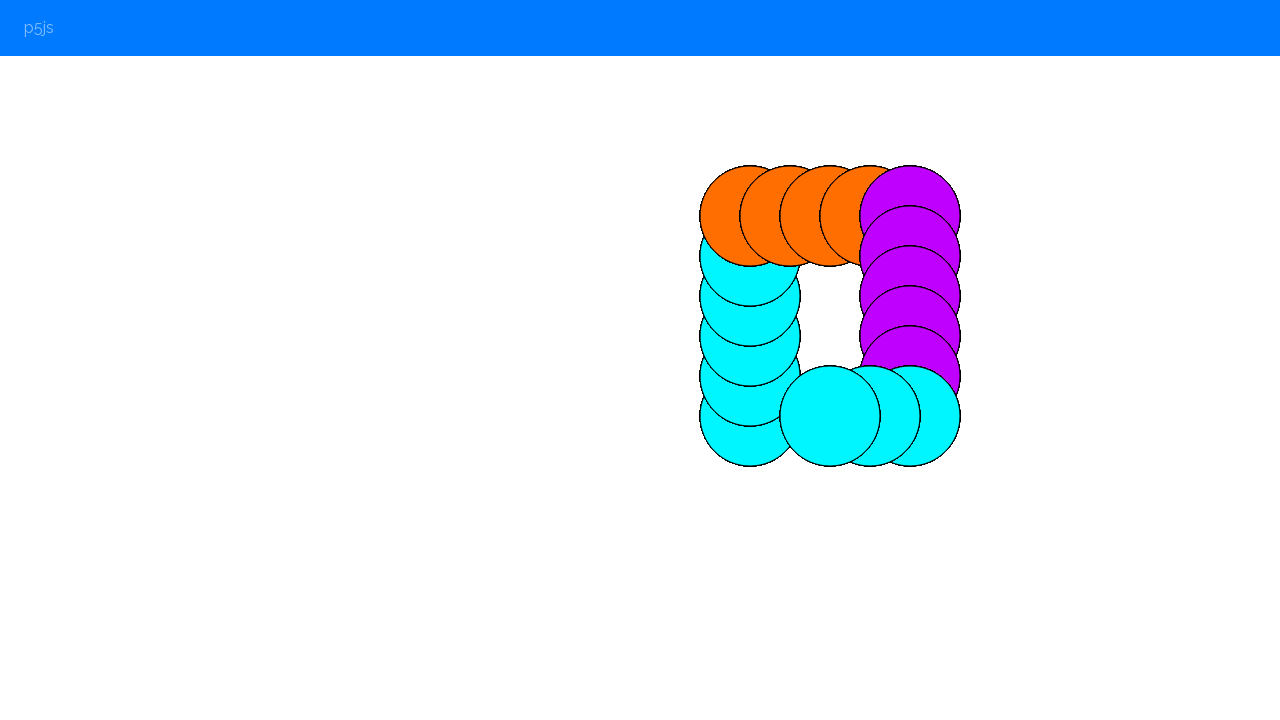

Pressed ArrowLeft key to move left
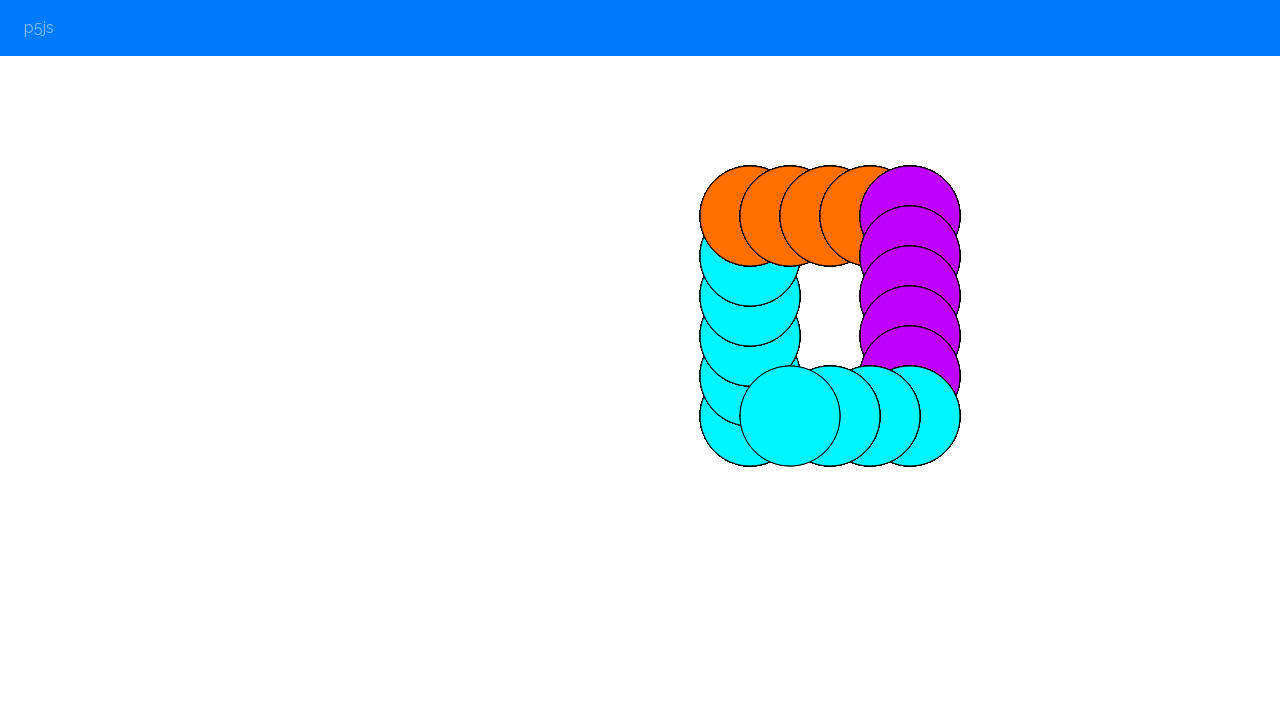

Waited 100ms for leftward movement
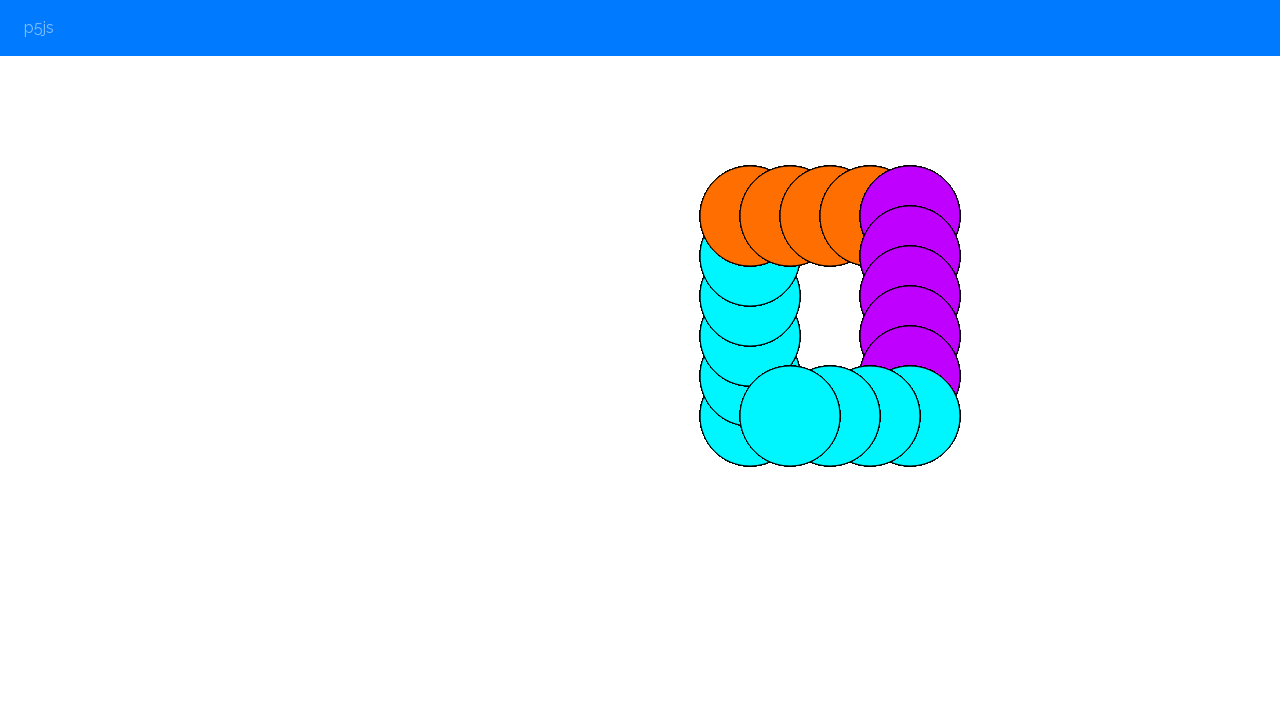

Pressed ArrowLeft key to move left
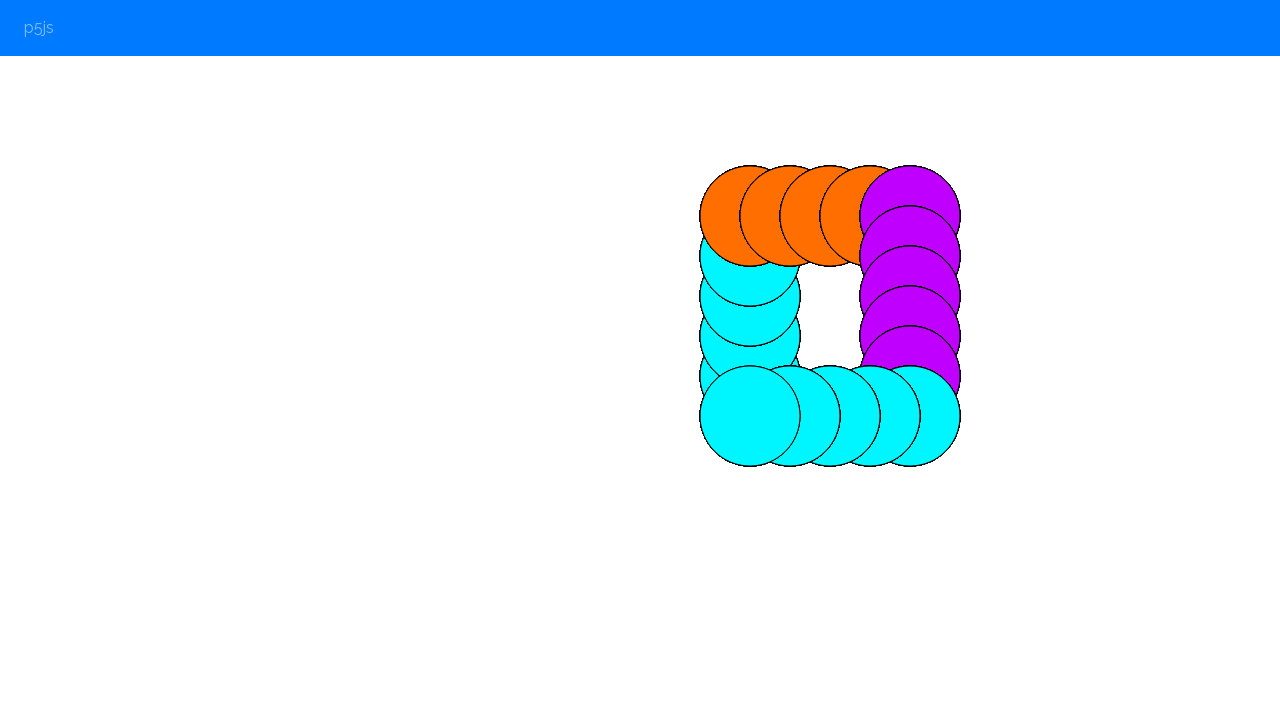

Waited 100ms for leftward movement
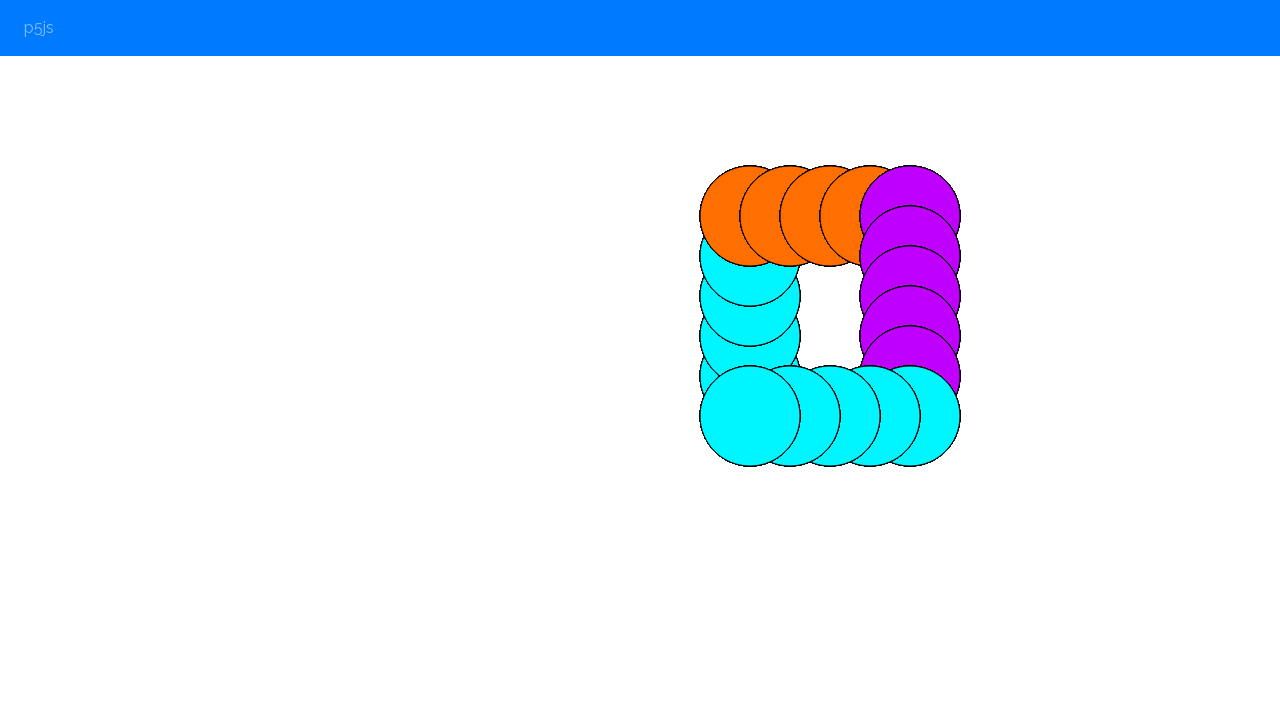

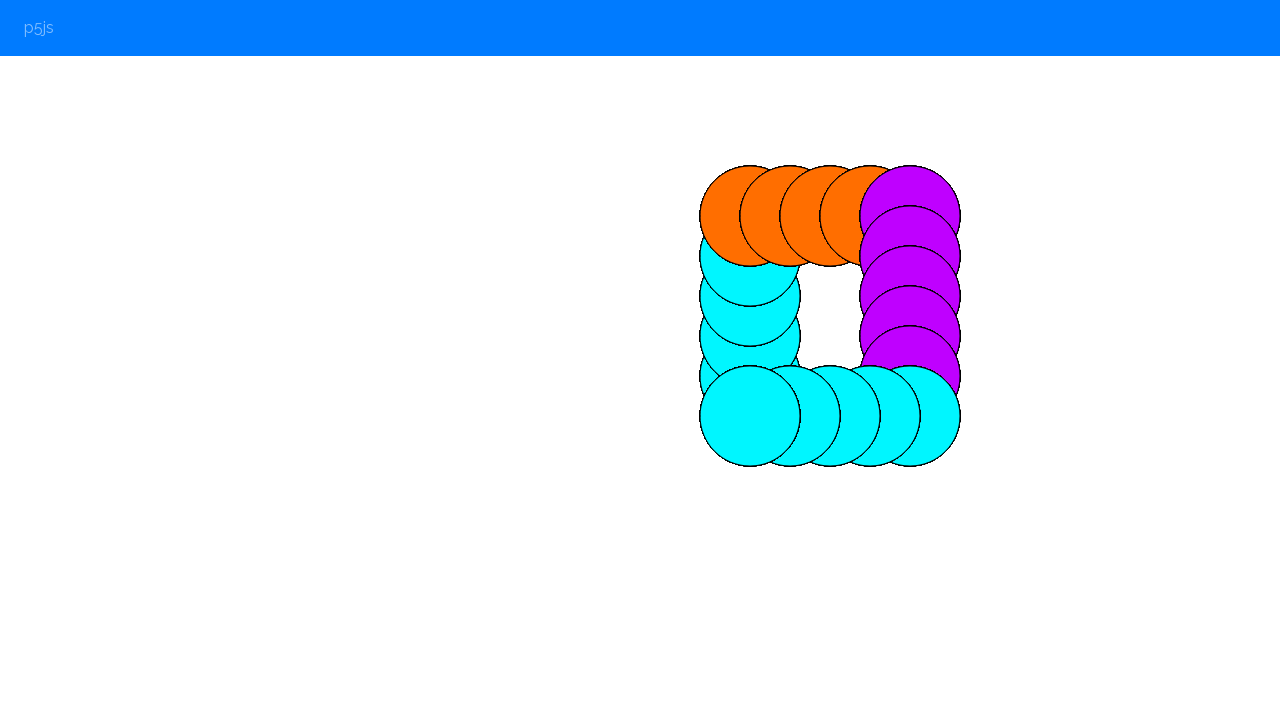